Tests store search functionality with various search terms, verifying that the correct number of results are displayed for each query

Starting URL: https://kodilla.com/pl/test/store

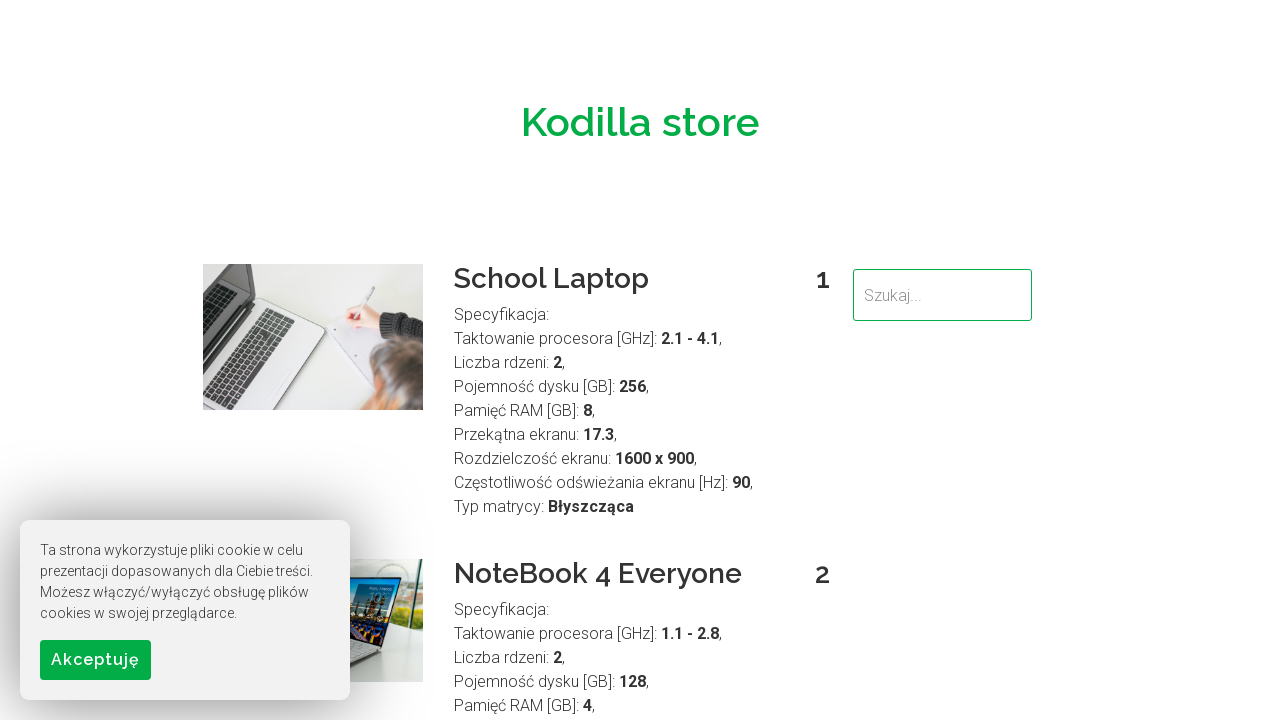

Located search field element
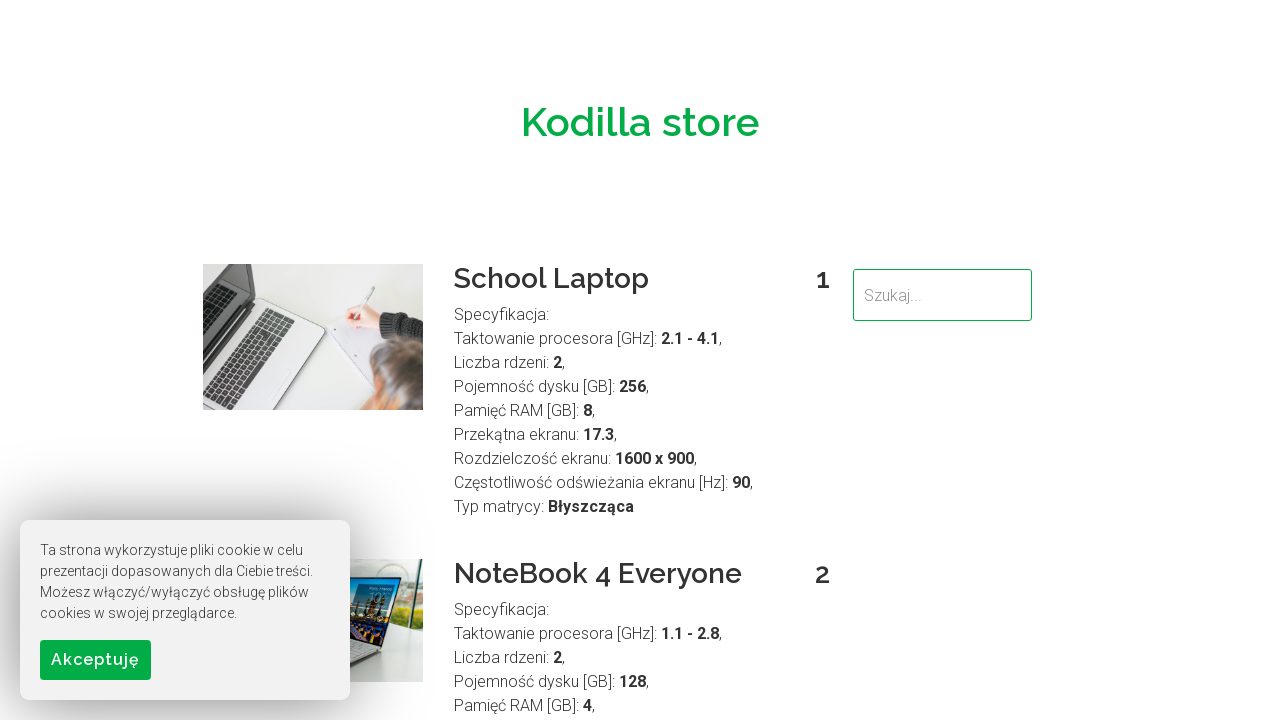

Cleared search field on #searchField
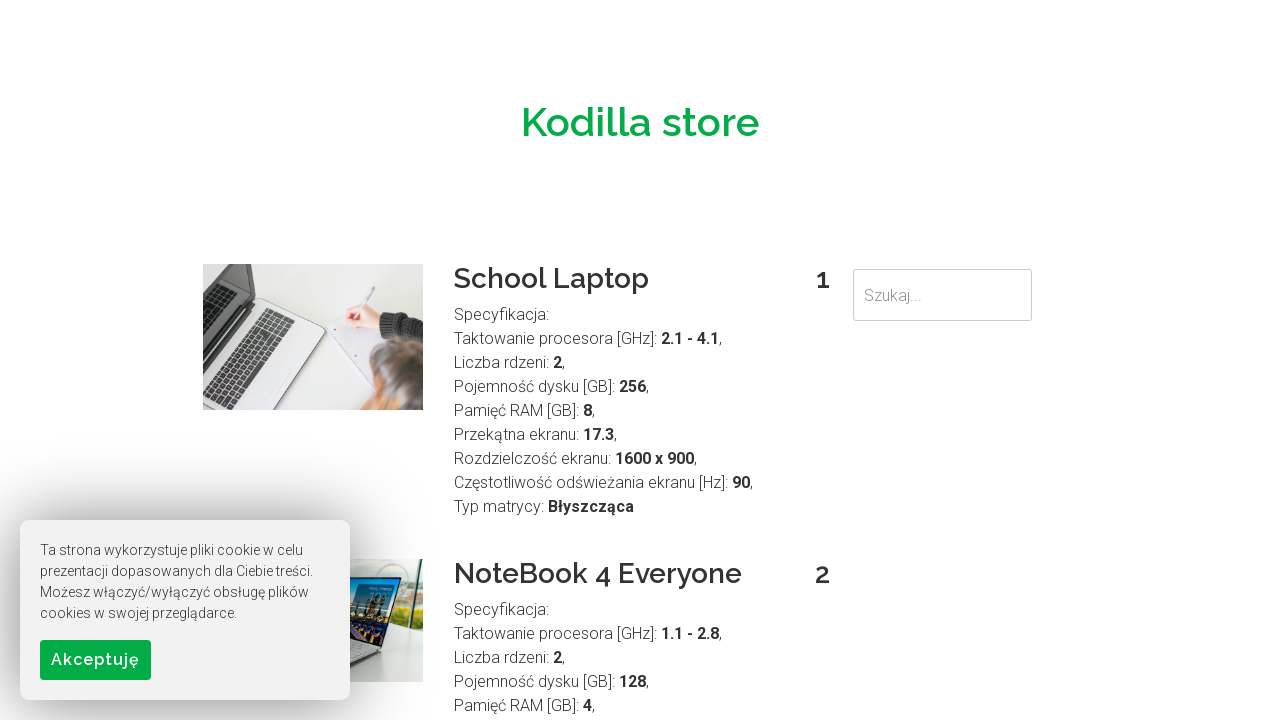

Filled search field with 'NoteBook' on #searchField
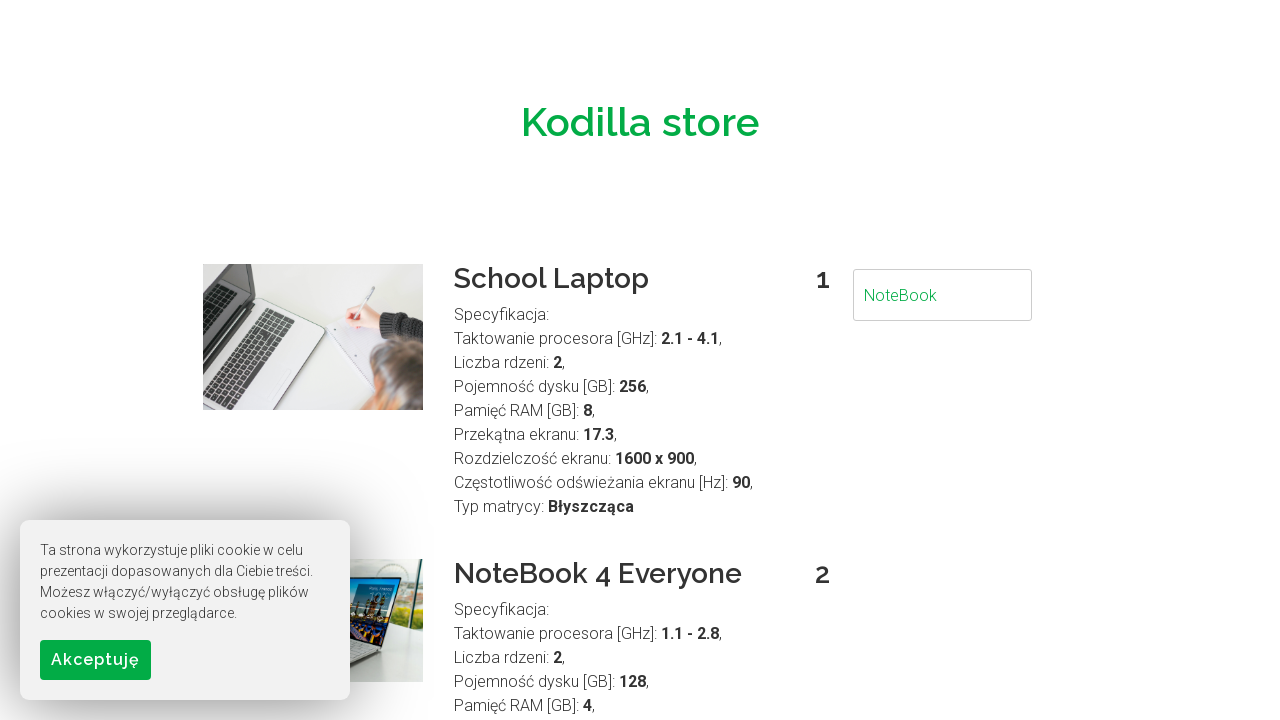

Pressed Enter to search for 'NoteBook' on #searchField
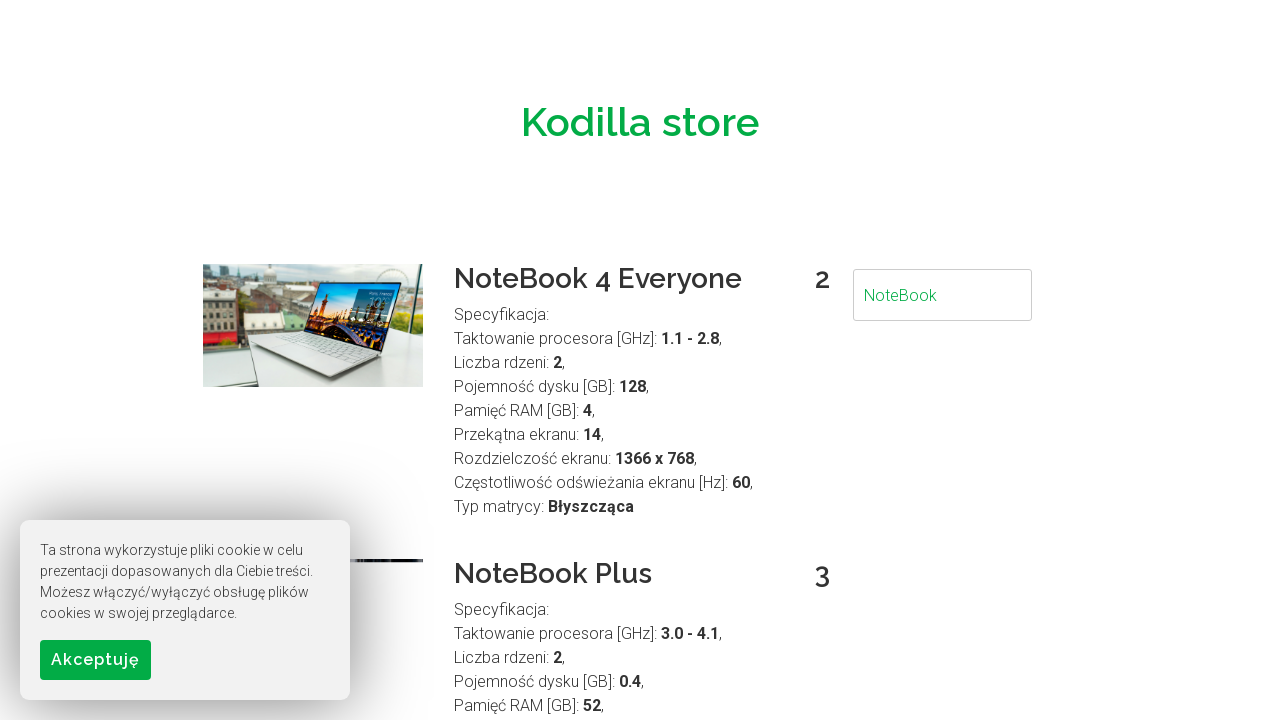

Waited 2 seconds for search results to load
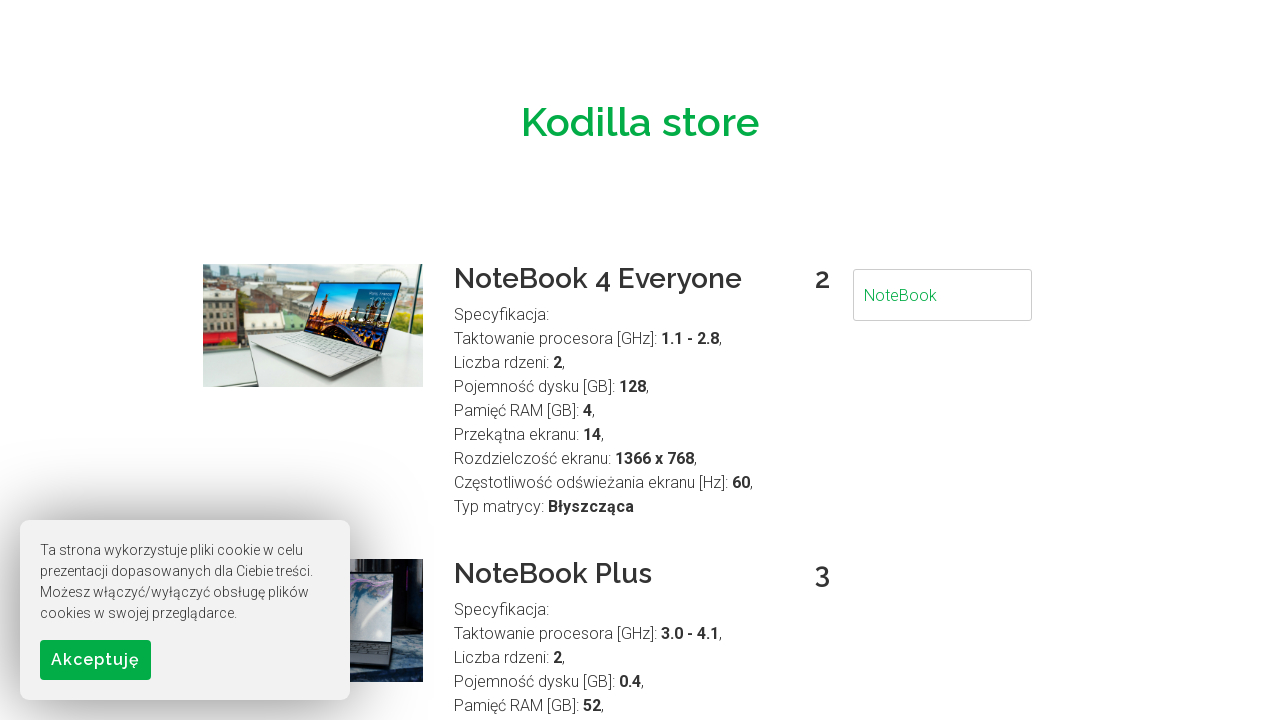

Cleared search field on #searchField
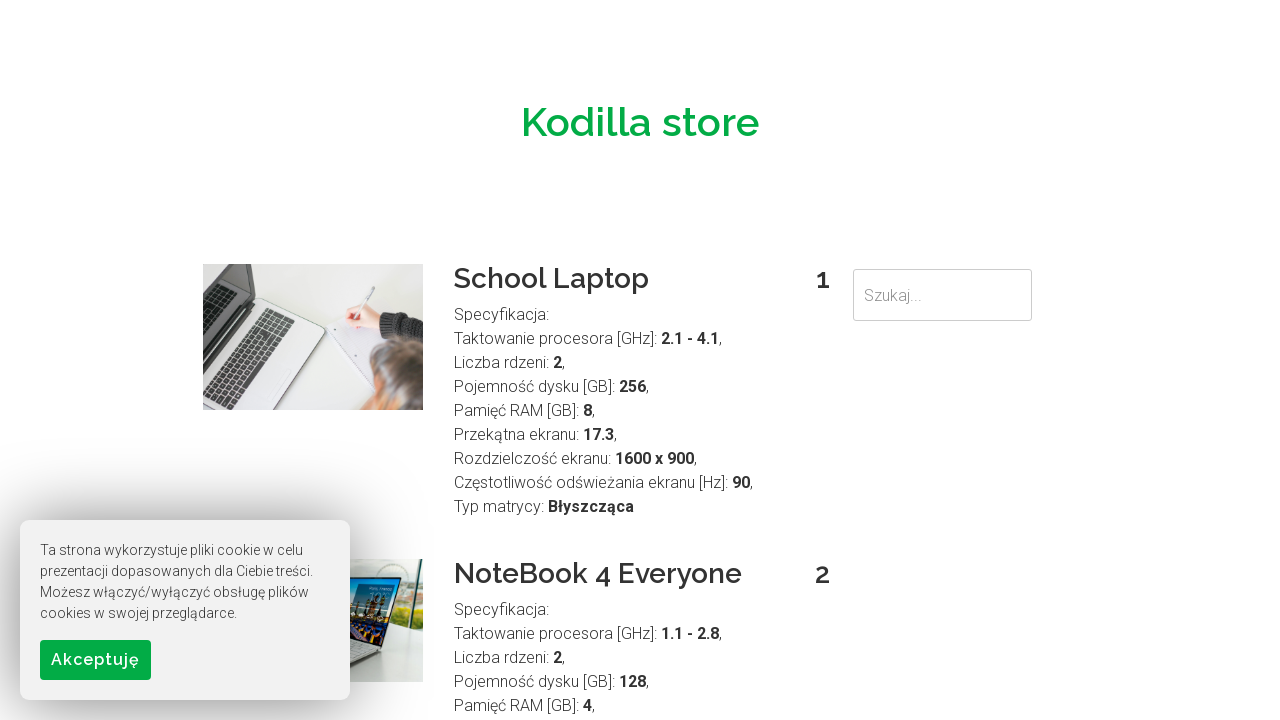

Filled search field with 'School' on #searchField
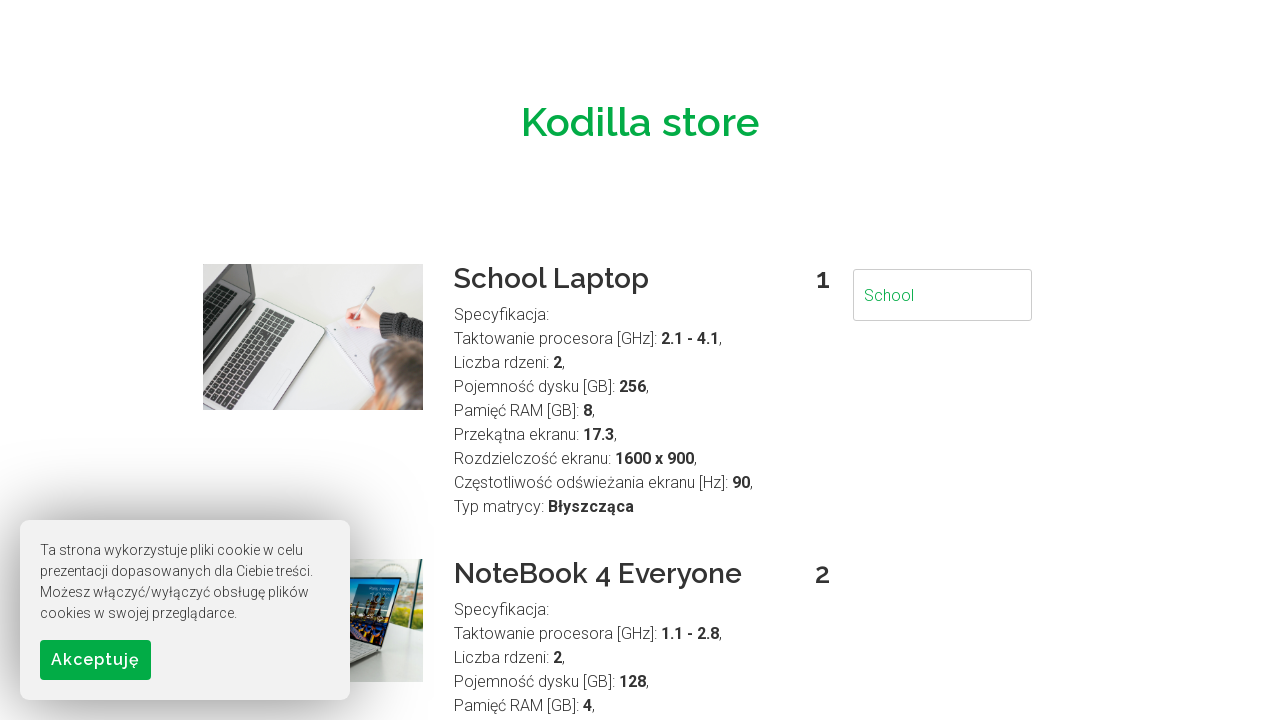

Pressed Enter to search for 'School' on #searchField
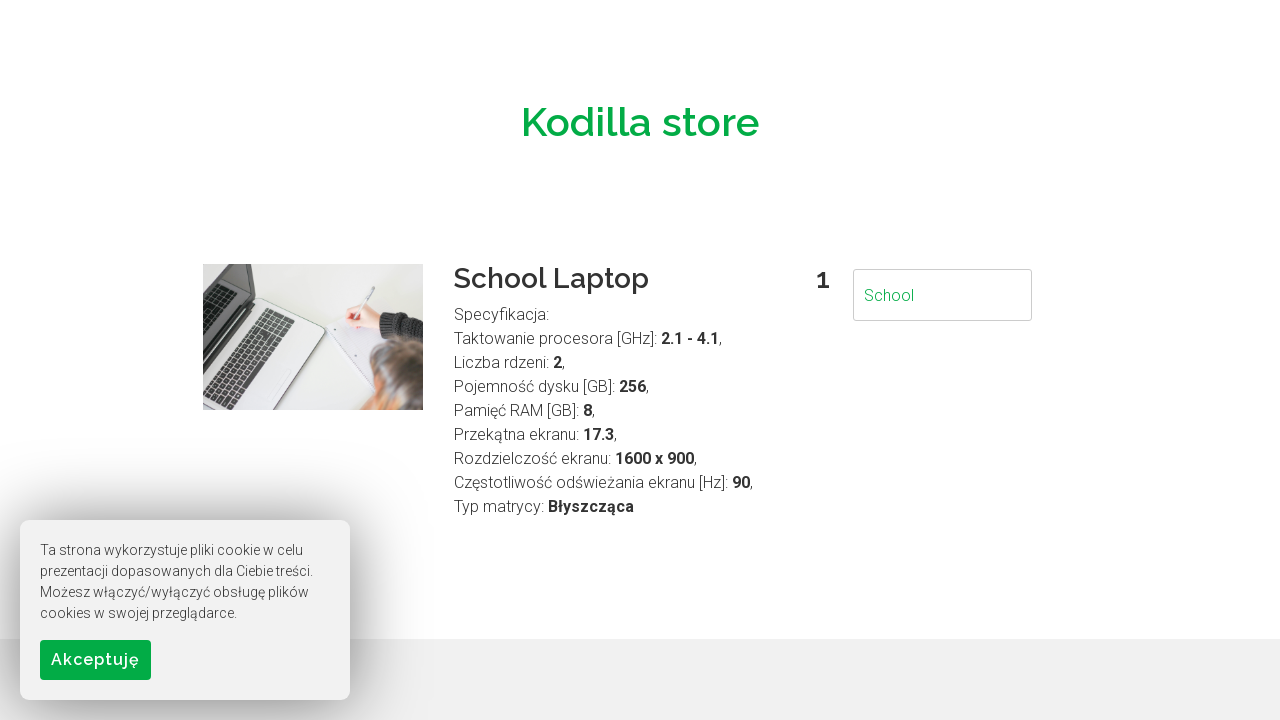

Waited 2 seconds for search results to load
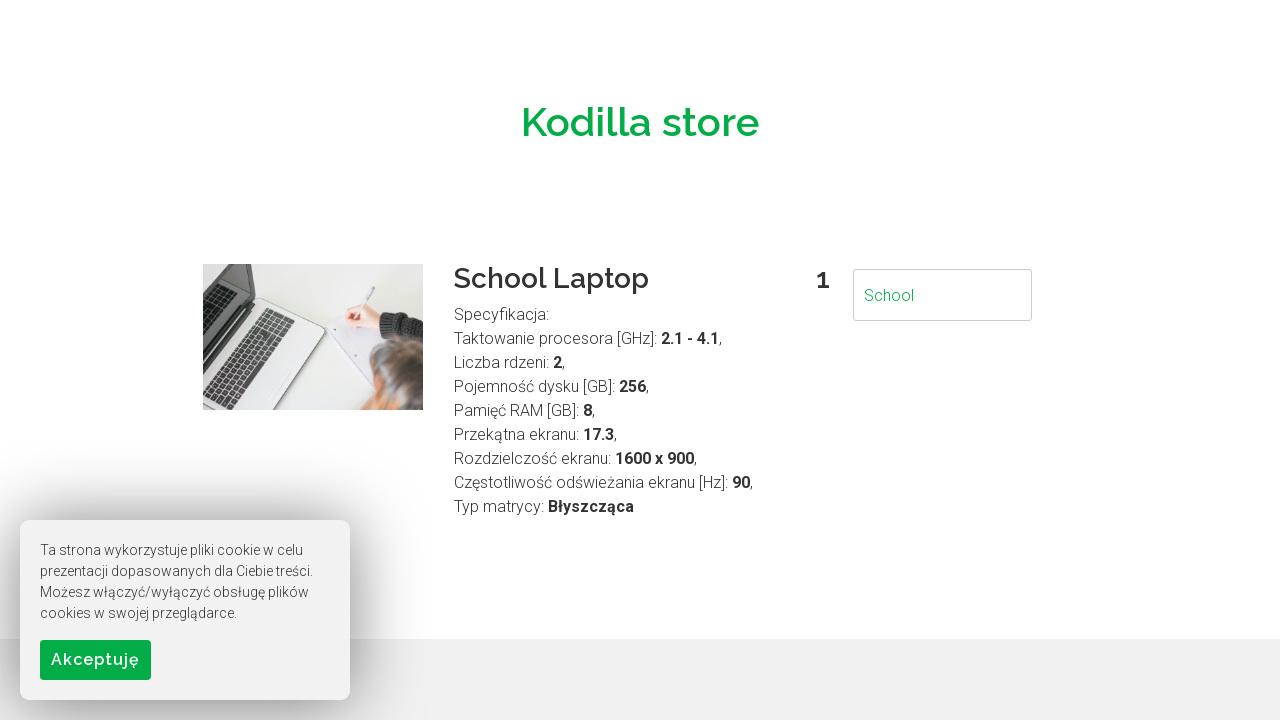

Cleared search field on #searchField
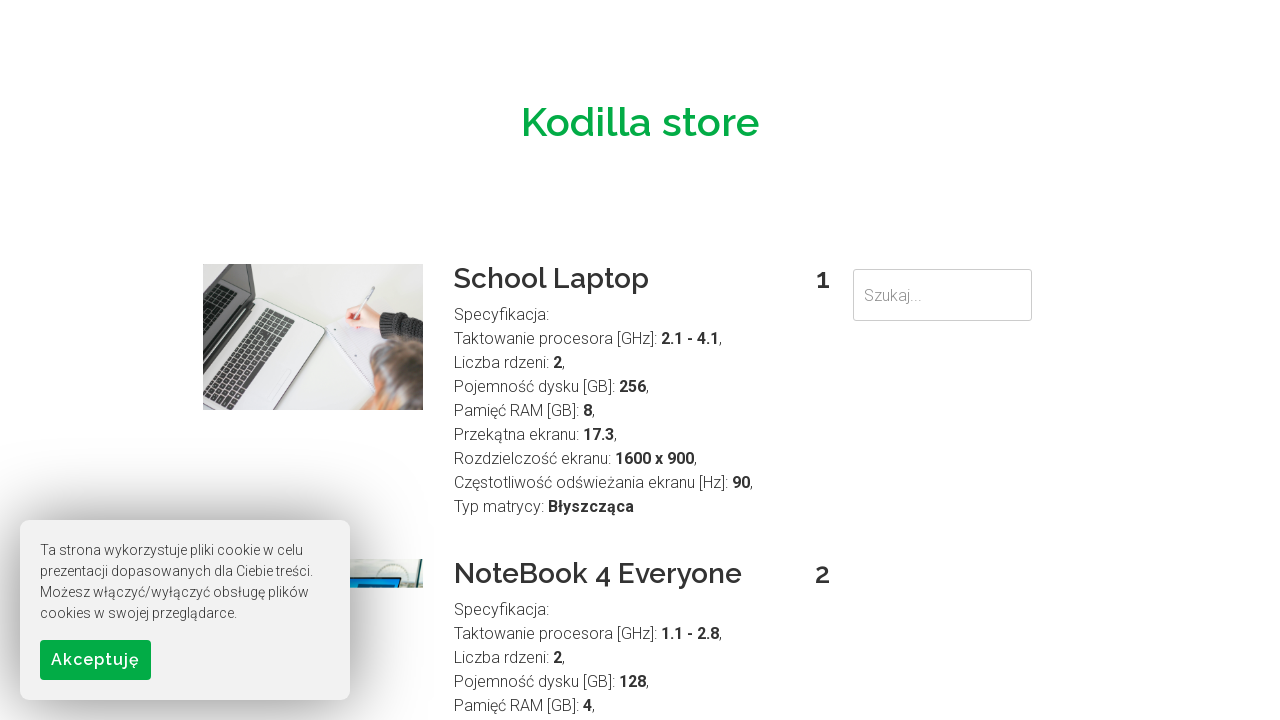

Filled search field with 'Brand' on #searchField
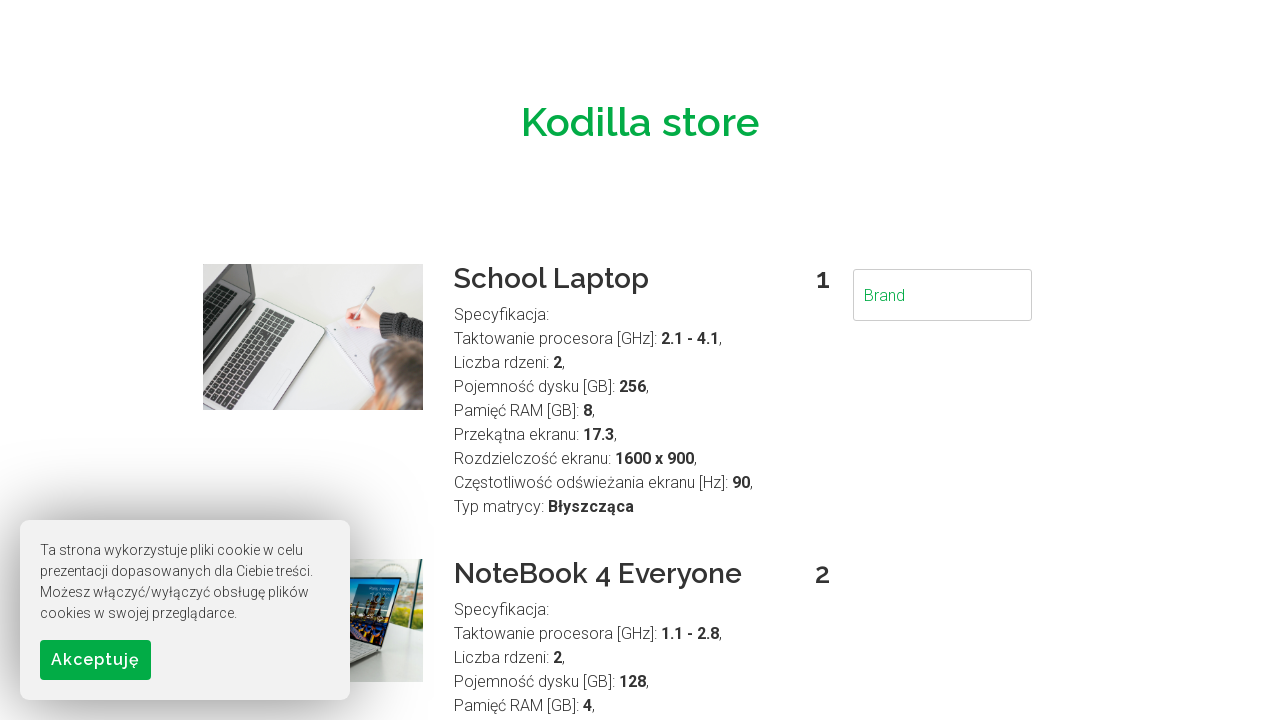

Pressed Enter to search for 'Brand' on #searchField
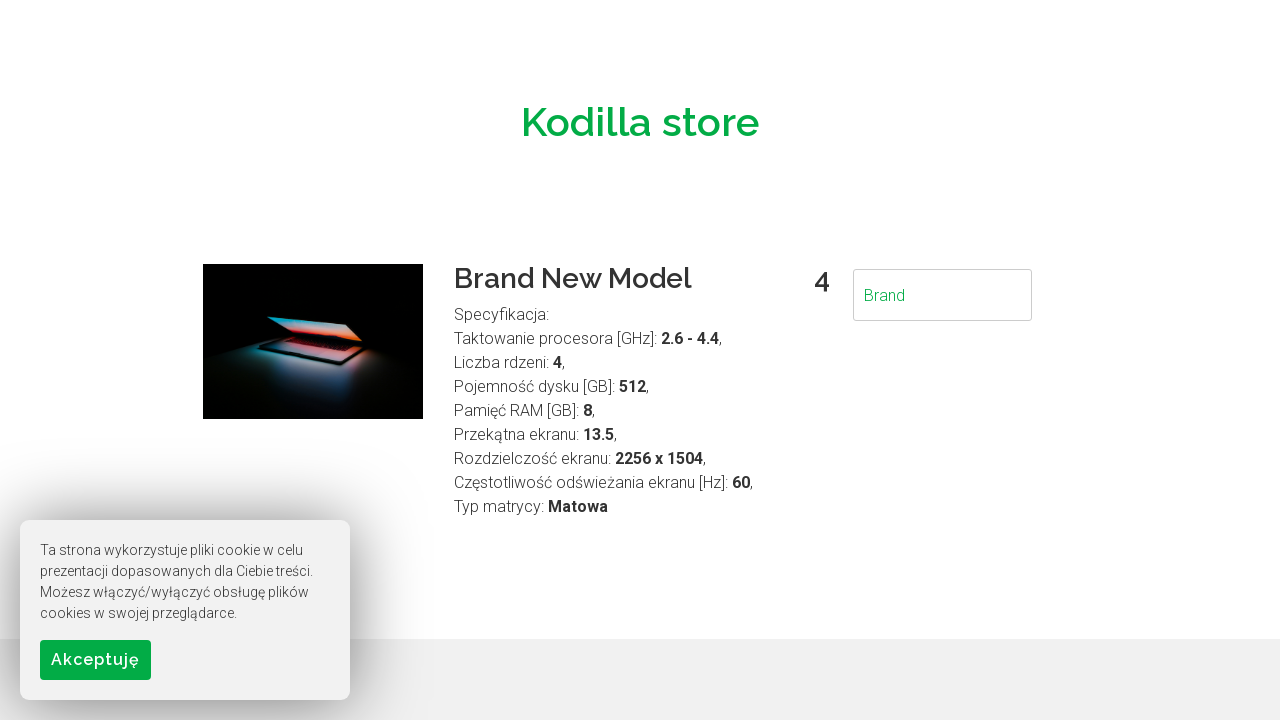

Waited 2 seconds for search results to load
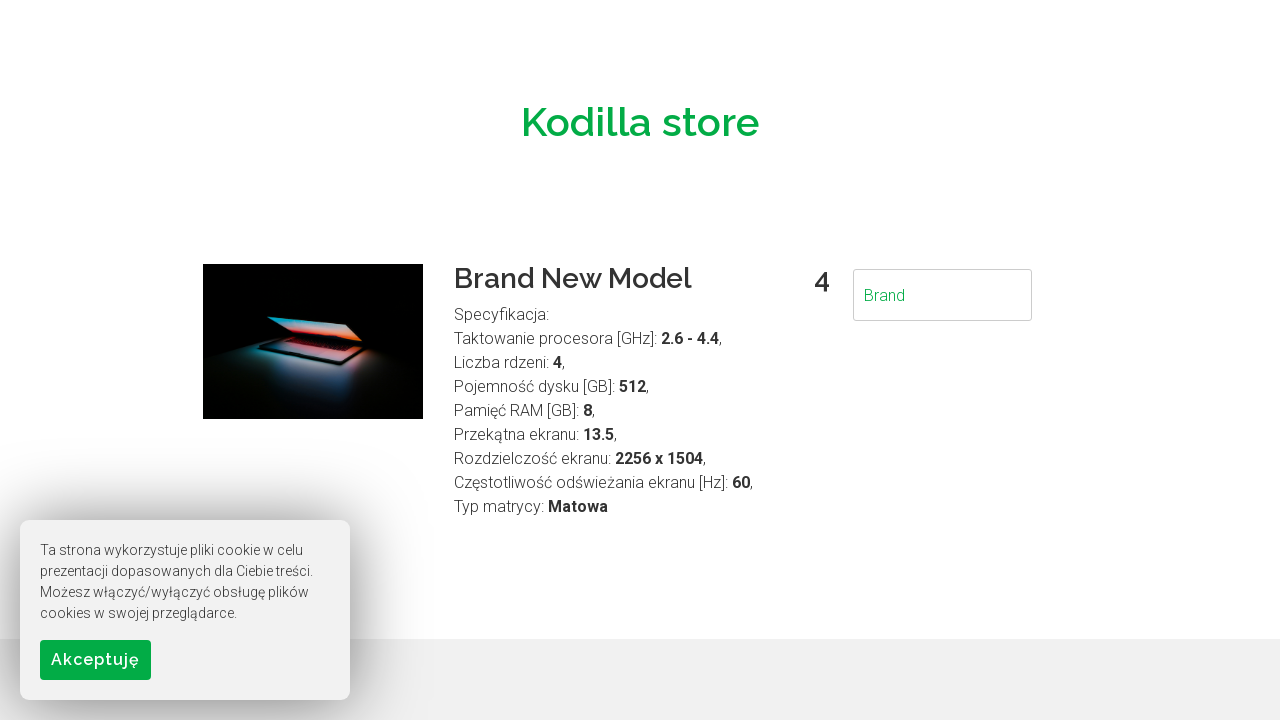

Cleared search field on #searchField
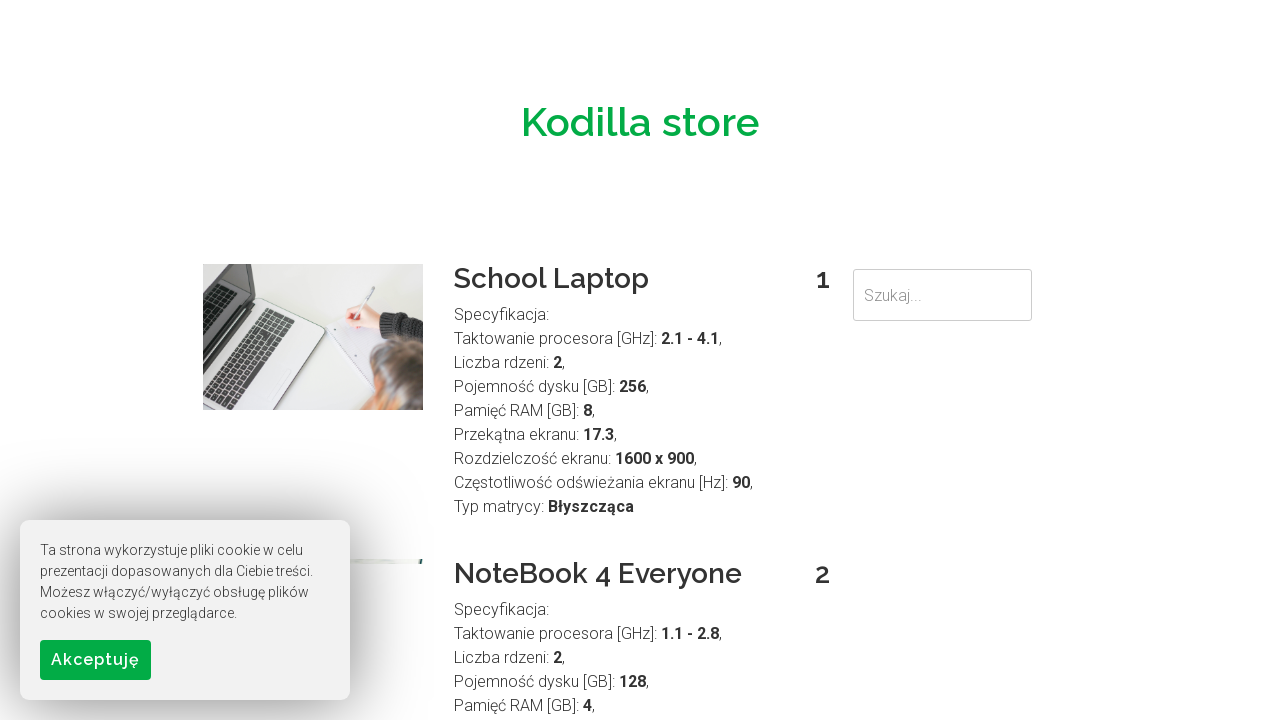

Filled search field with 'Business' on #searchField
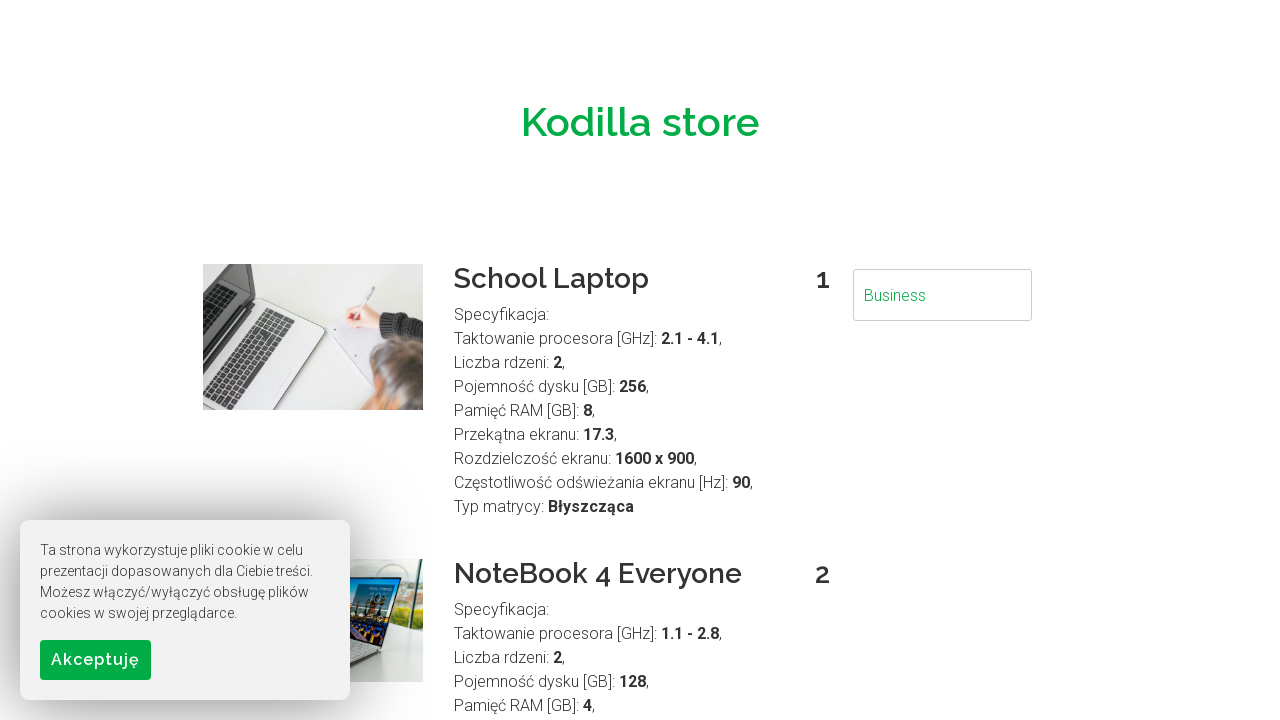

Pressed Enter to search for 'Business' on #searchField
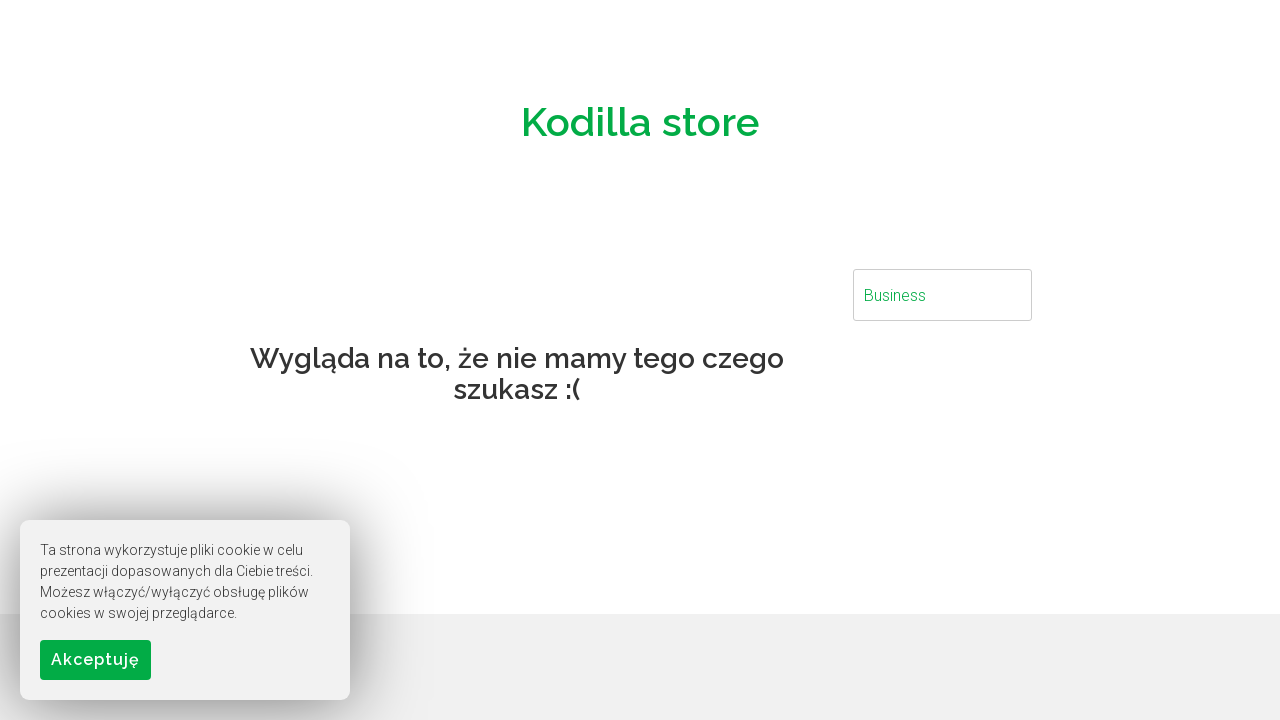

Waited 2 seconds for search results to load
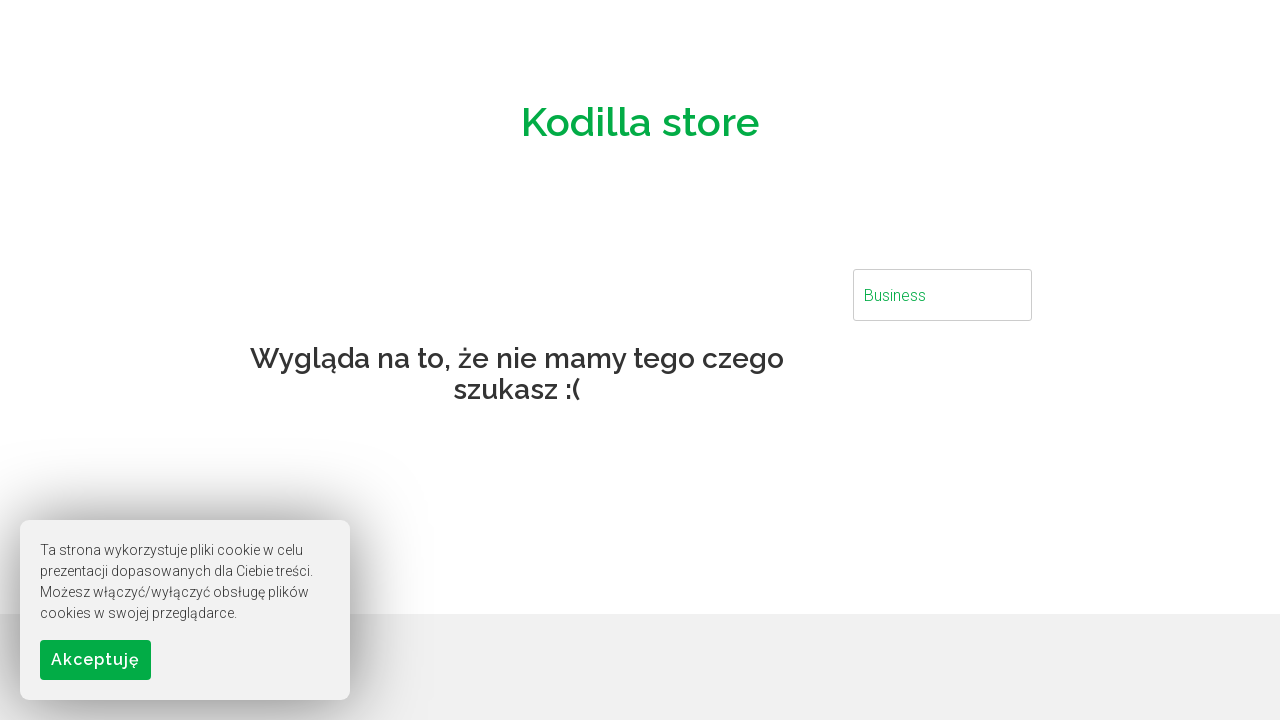

Cleared search field on #searchField
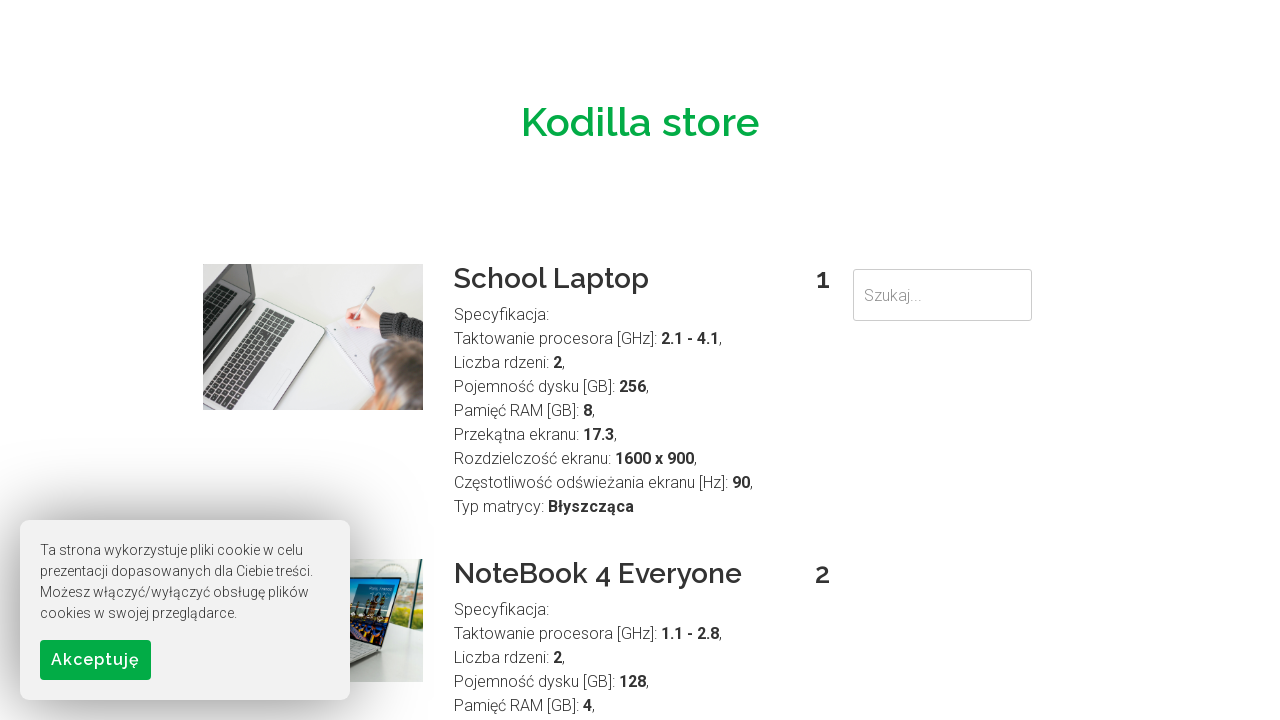

Filled search field with 'Gaming' on #searchField
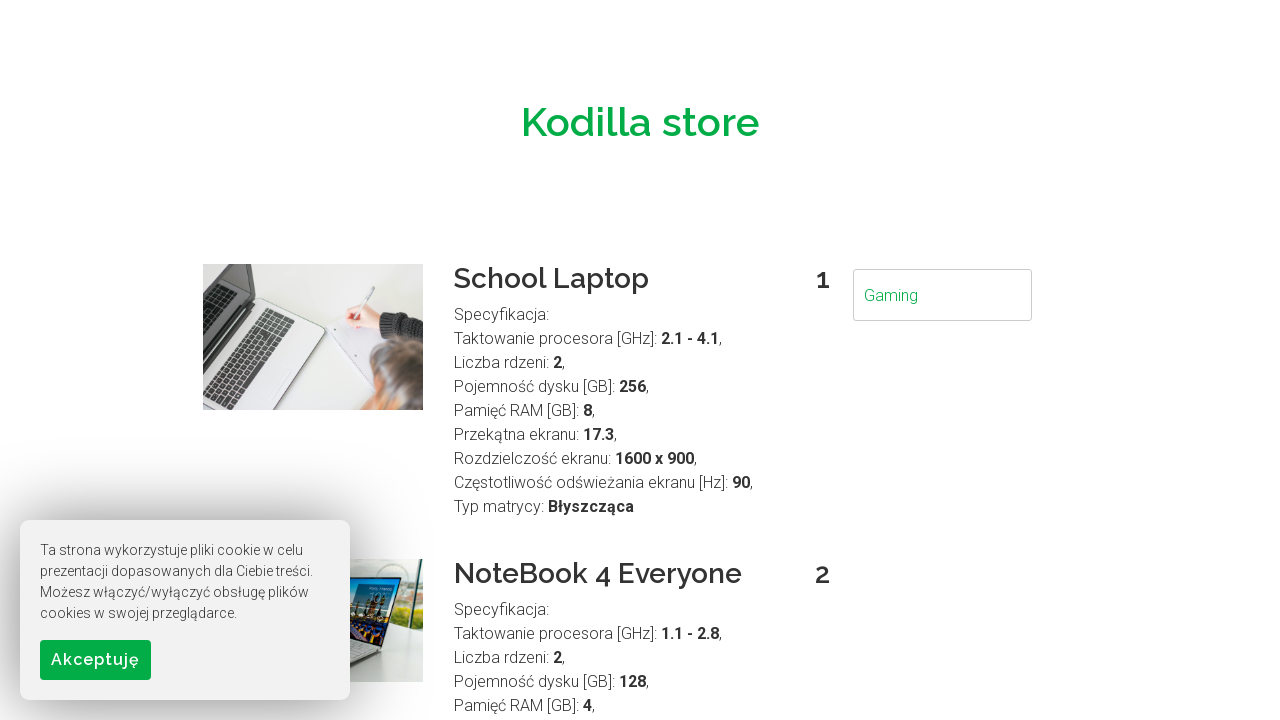

Pressed Enter to search for 'Gaming' on #searchField
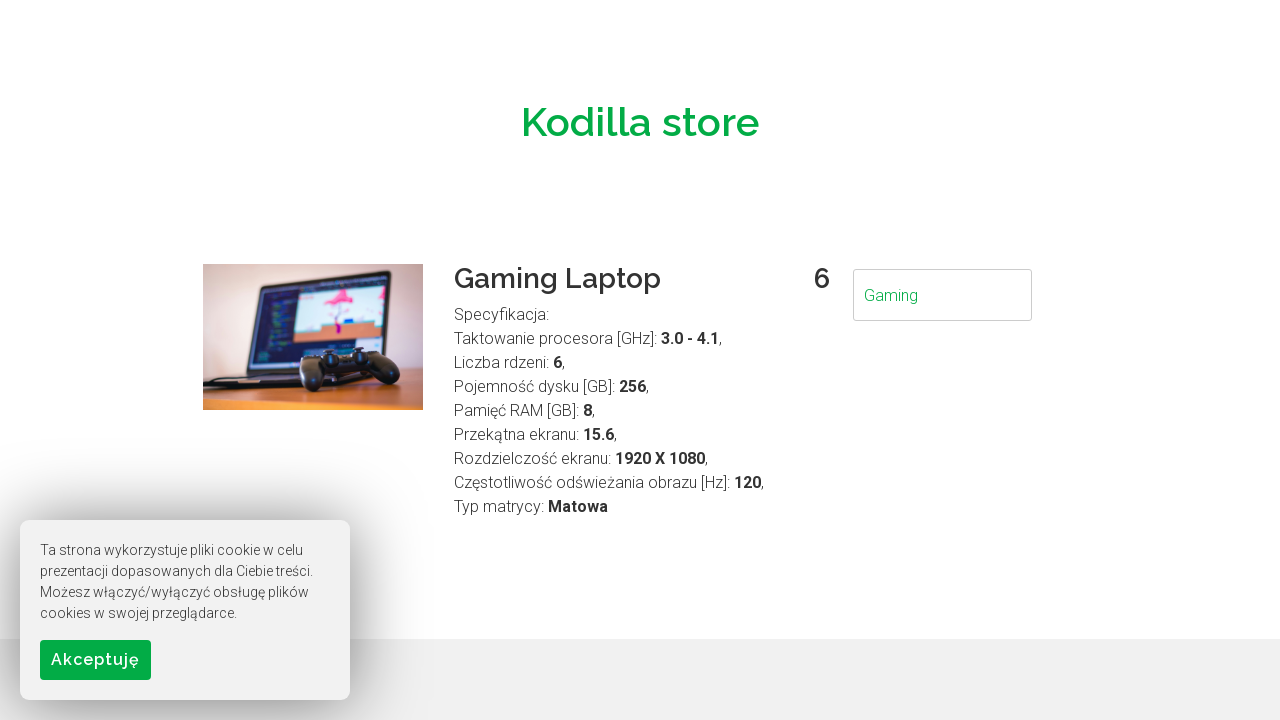

Waited 2 seconds for search results to load
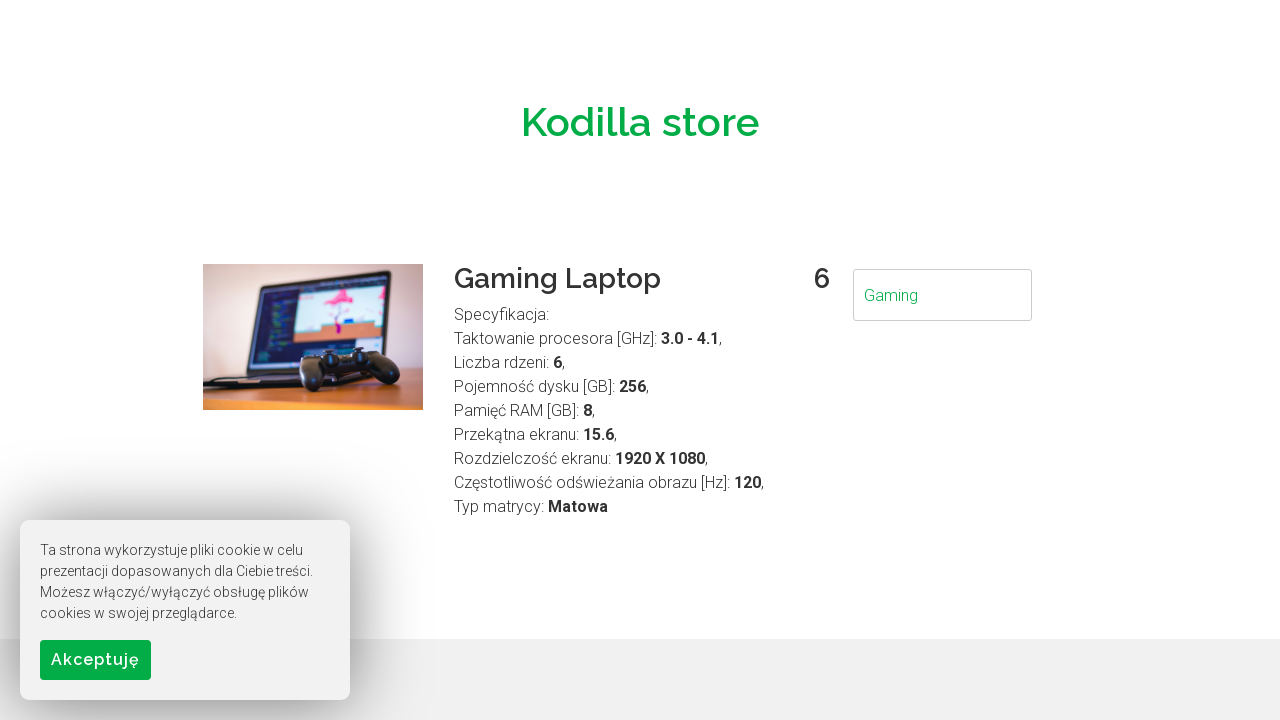

Cleared search field on #searchField
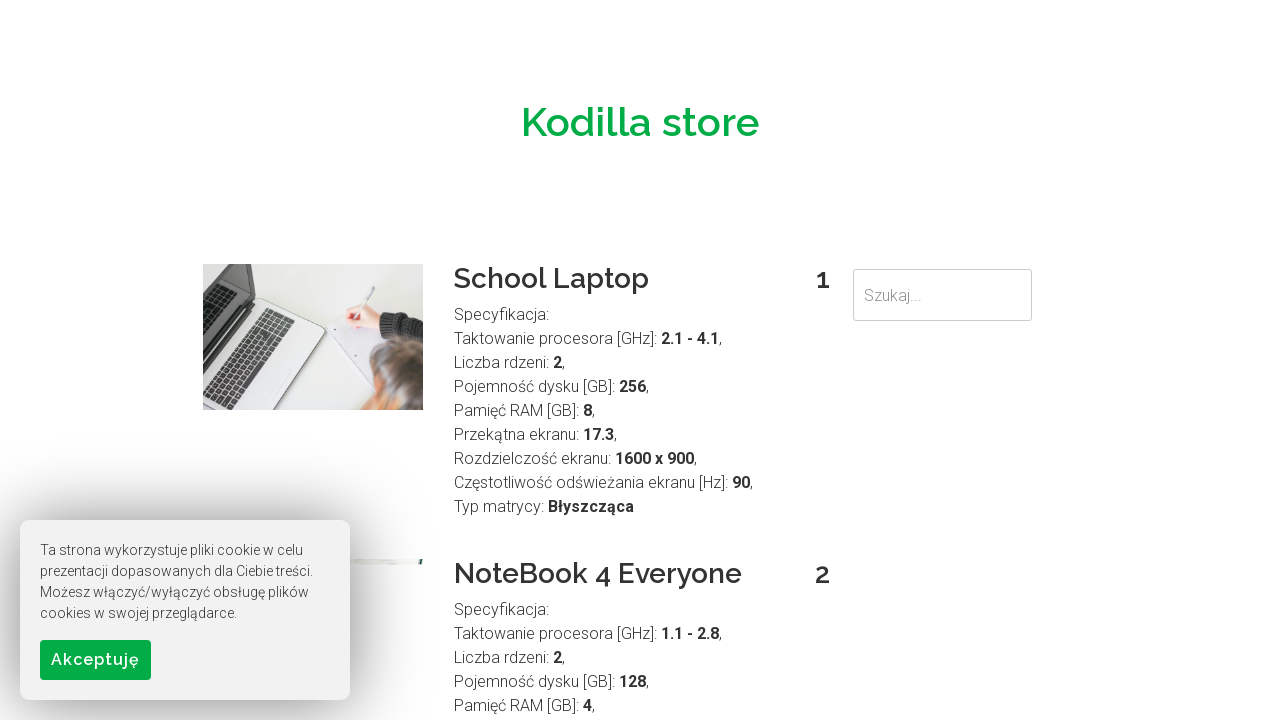

Filled search field with 'Powerful' on #searchField
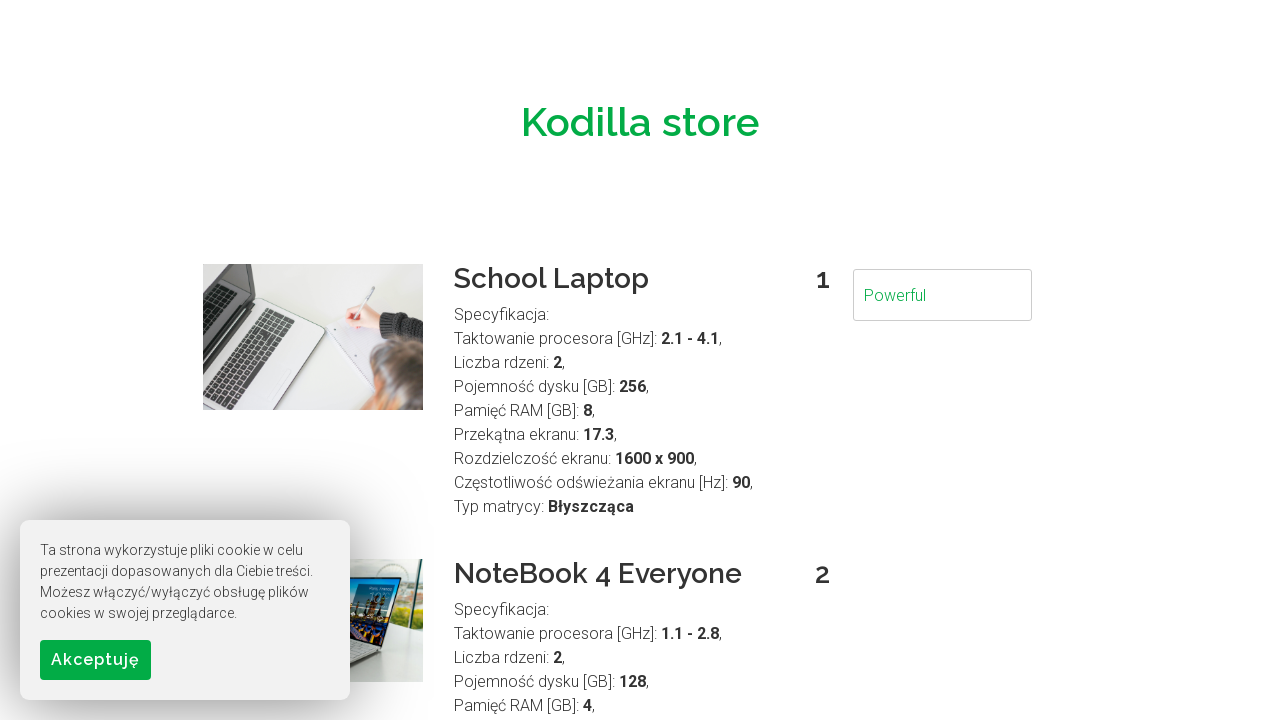

Pressed Enter to search for 'Powerful' on #searchField
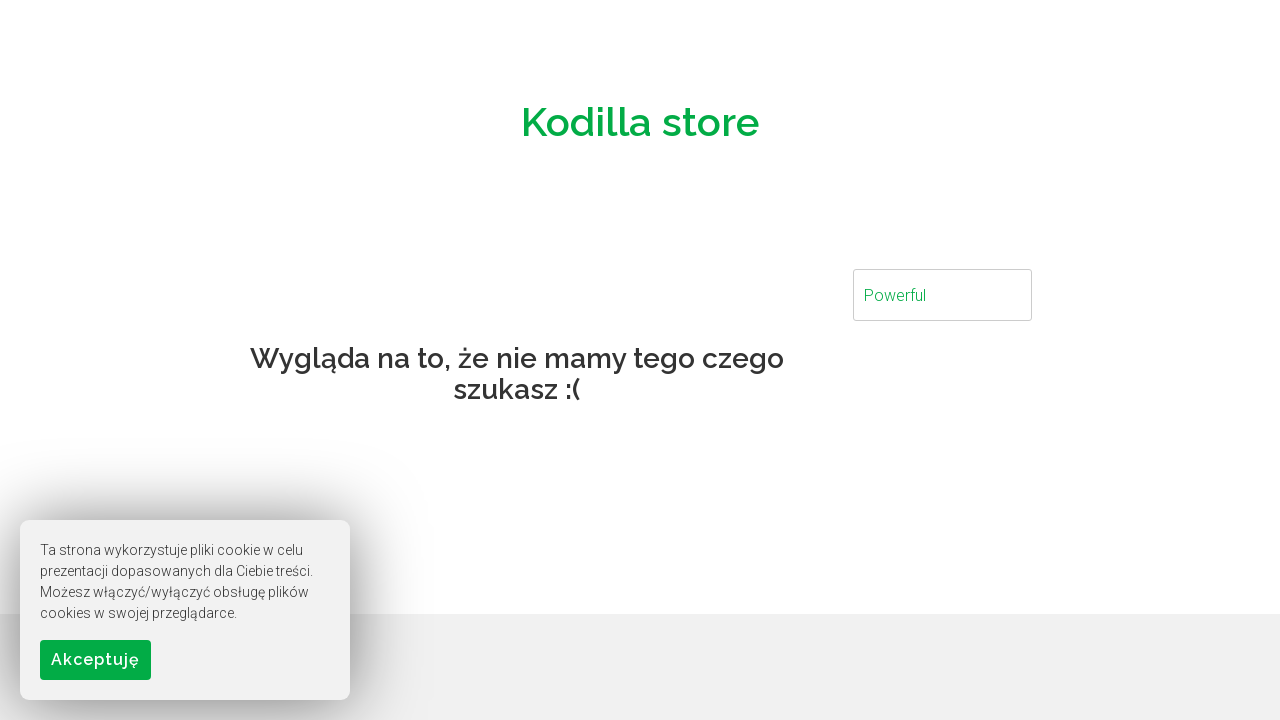

Waited 2 seconds for search results to load
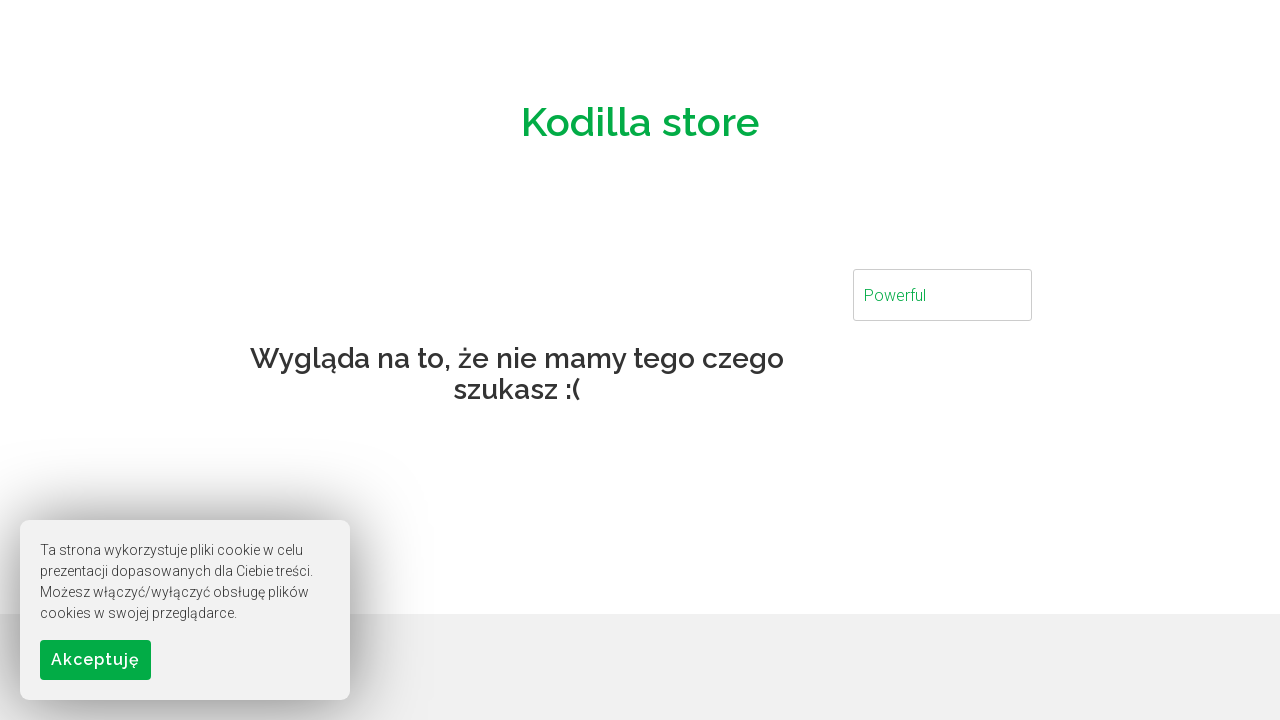

Cleared search field on #searchField
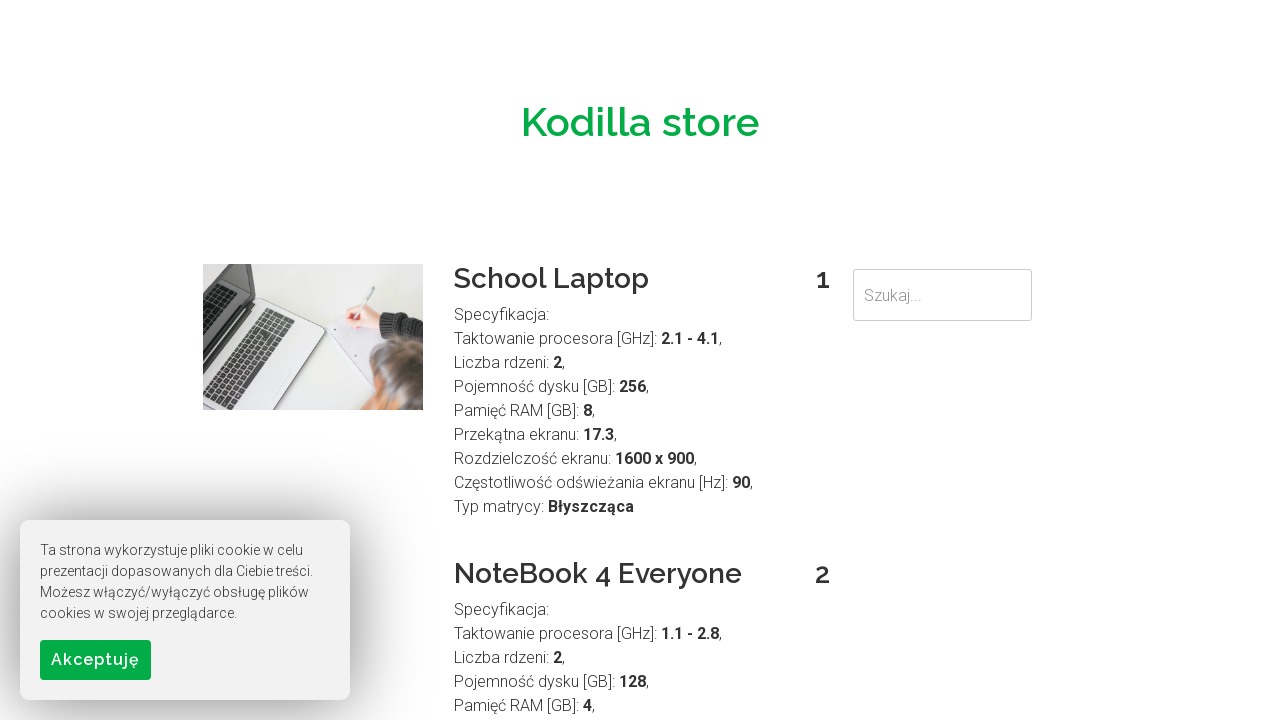

Filled search field with lowercase 'notebook' on #searchField
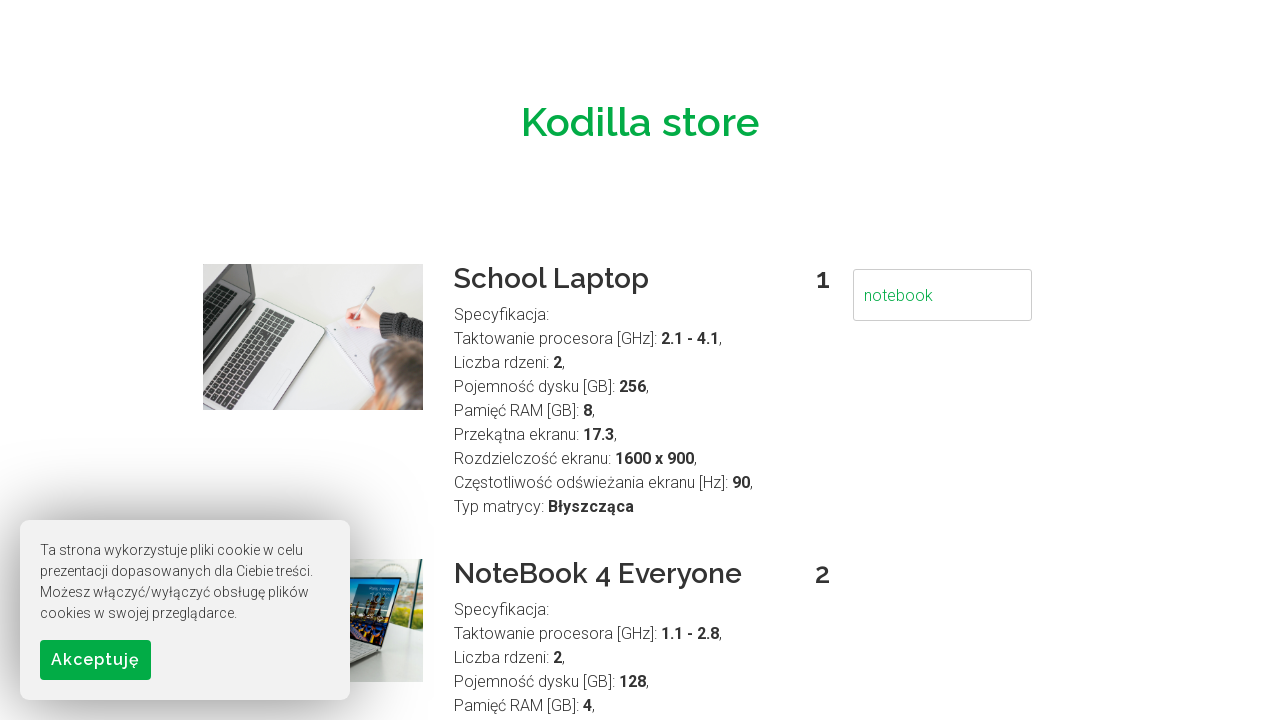

Pressed Enter to search for 'notebook' on #searchField
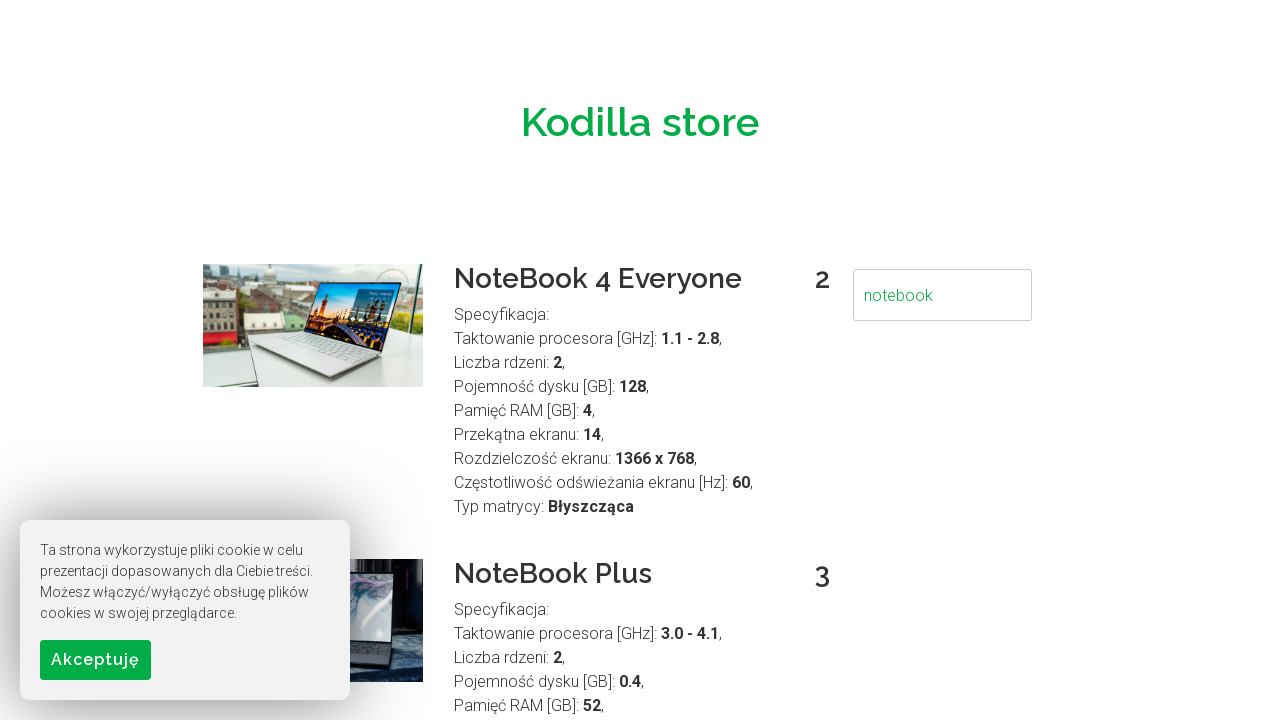

Waited 2 seconds for search results to load
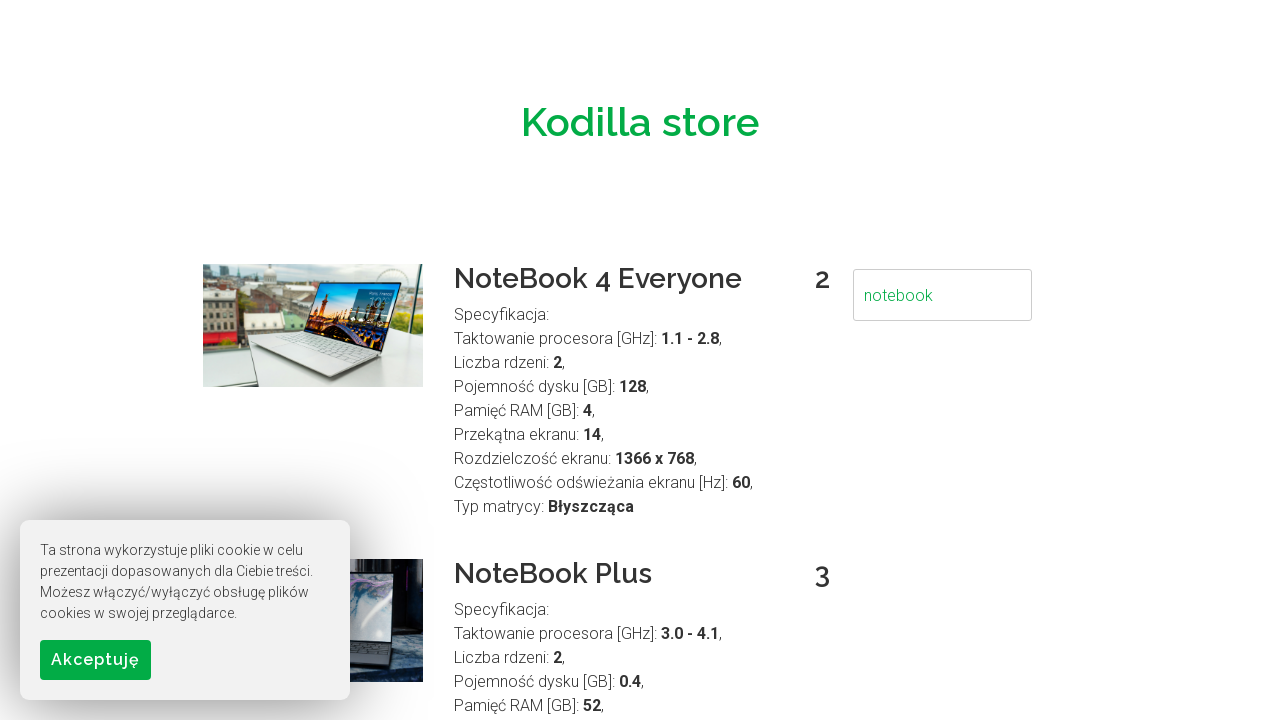

Cleared search field on #searchField
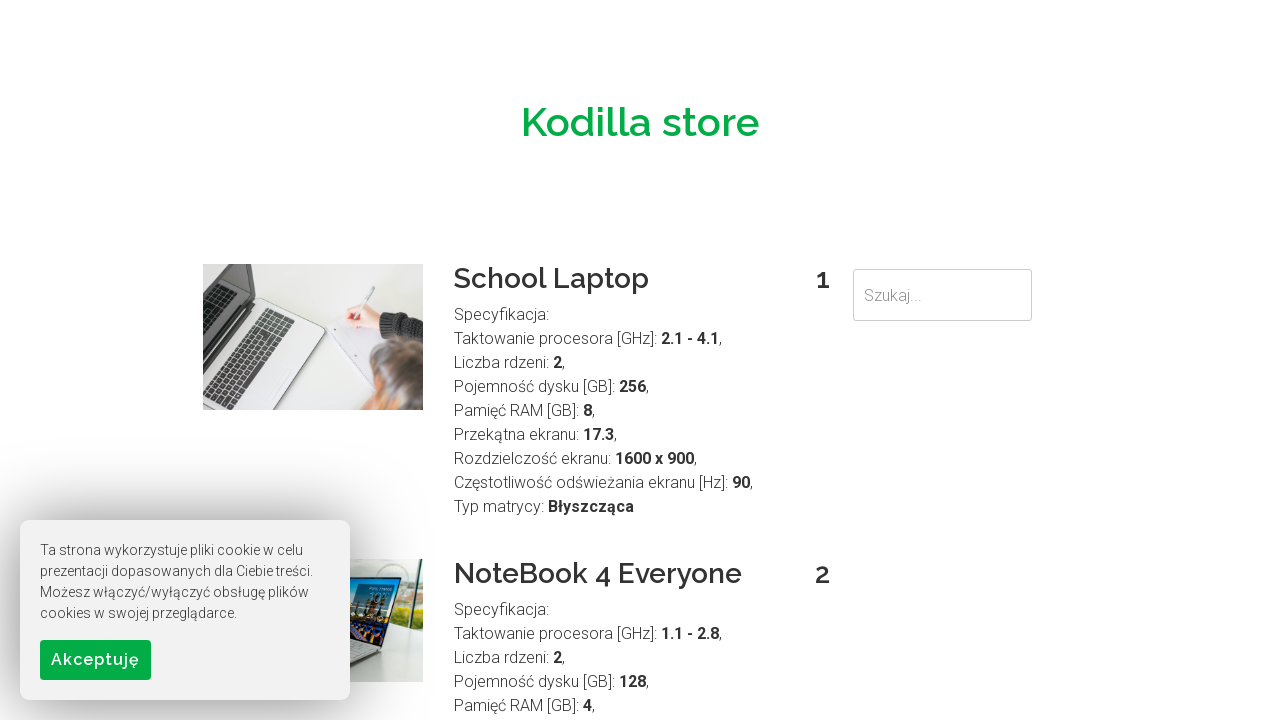

Filled search field with uppercase 'SCHOOL' on #searchField
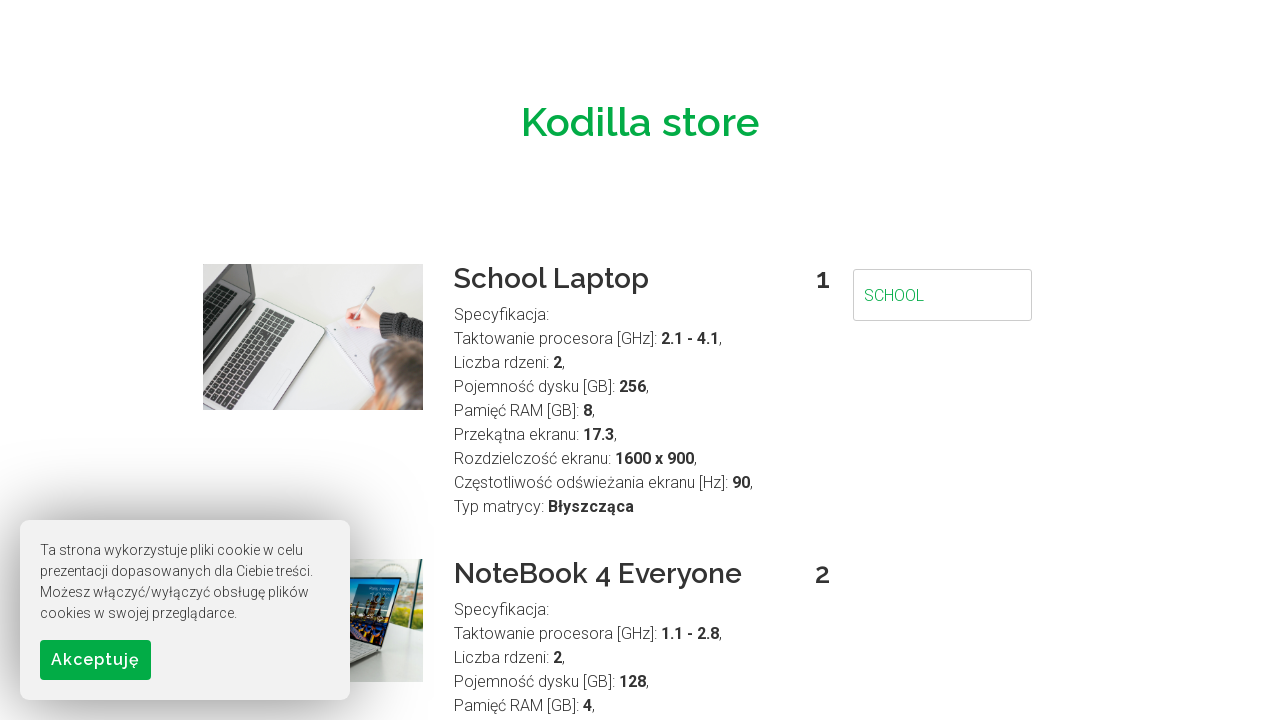

Pressed Enter to search for 'SCHOOL' on #searchField
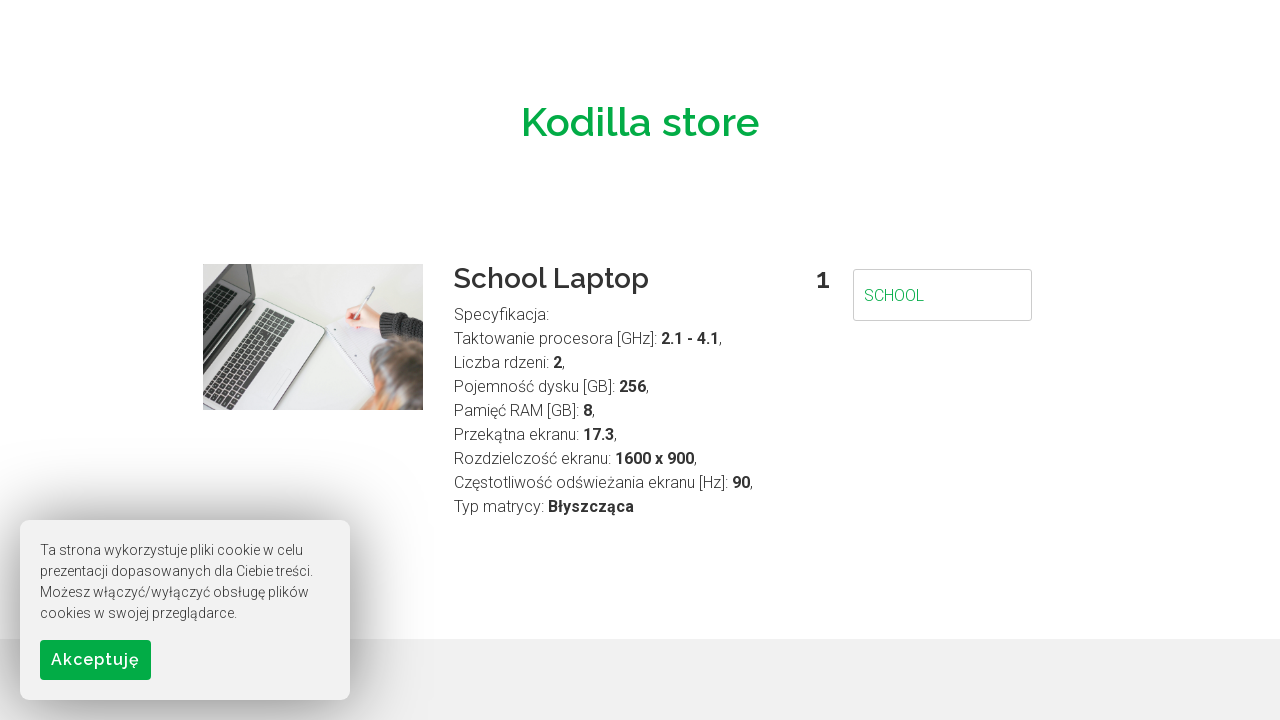

Waited 2 seconds for search results to load
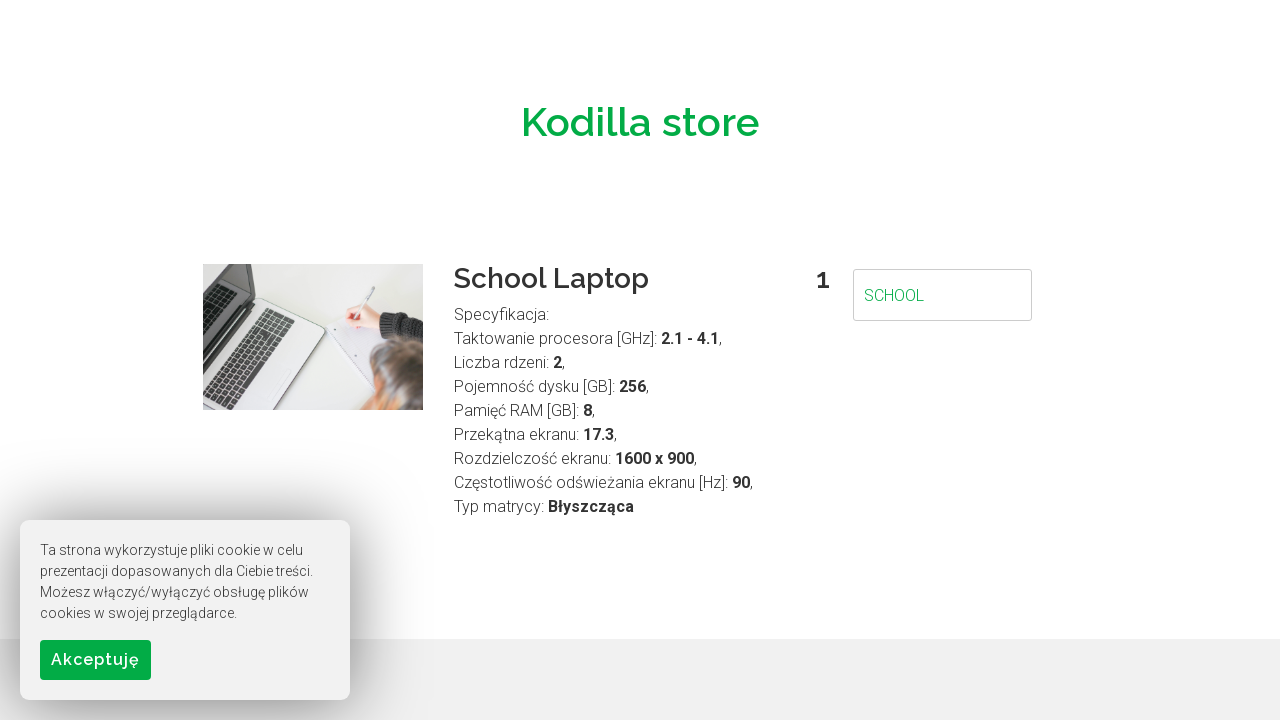

Cleared search field on #searchField
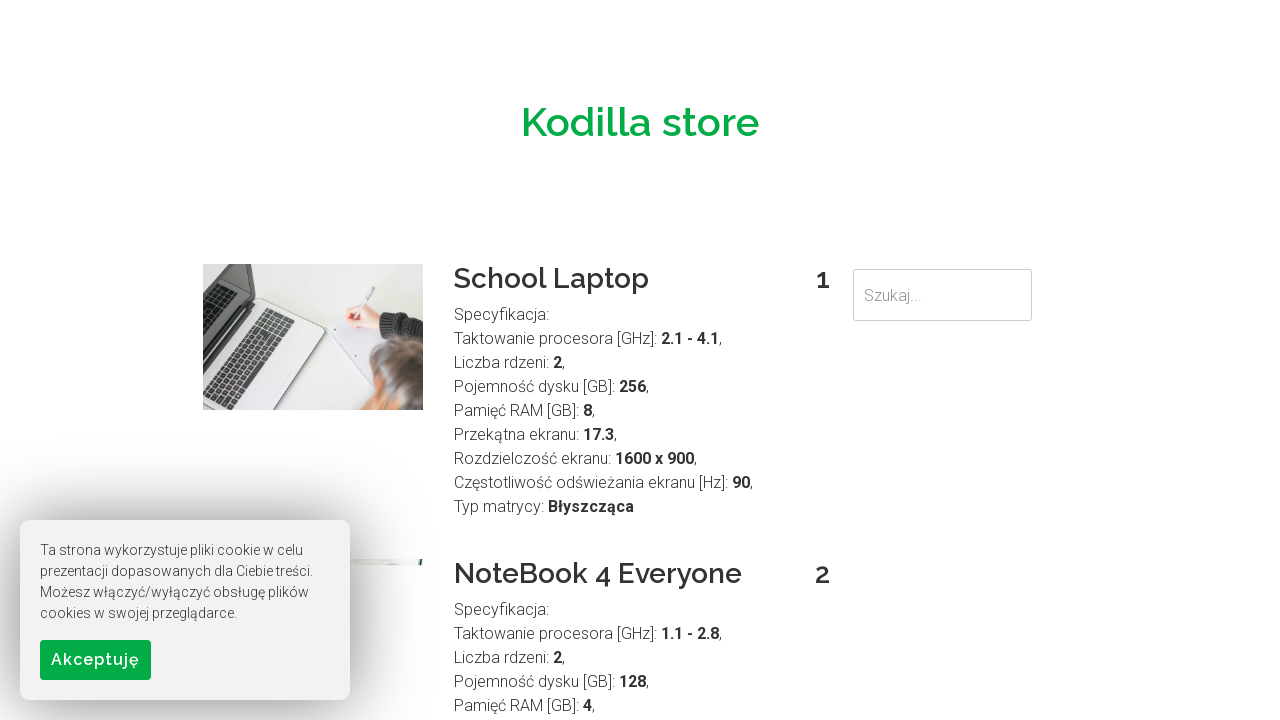

Filled search field with mixed case 'BranD' on #searchField
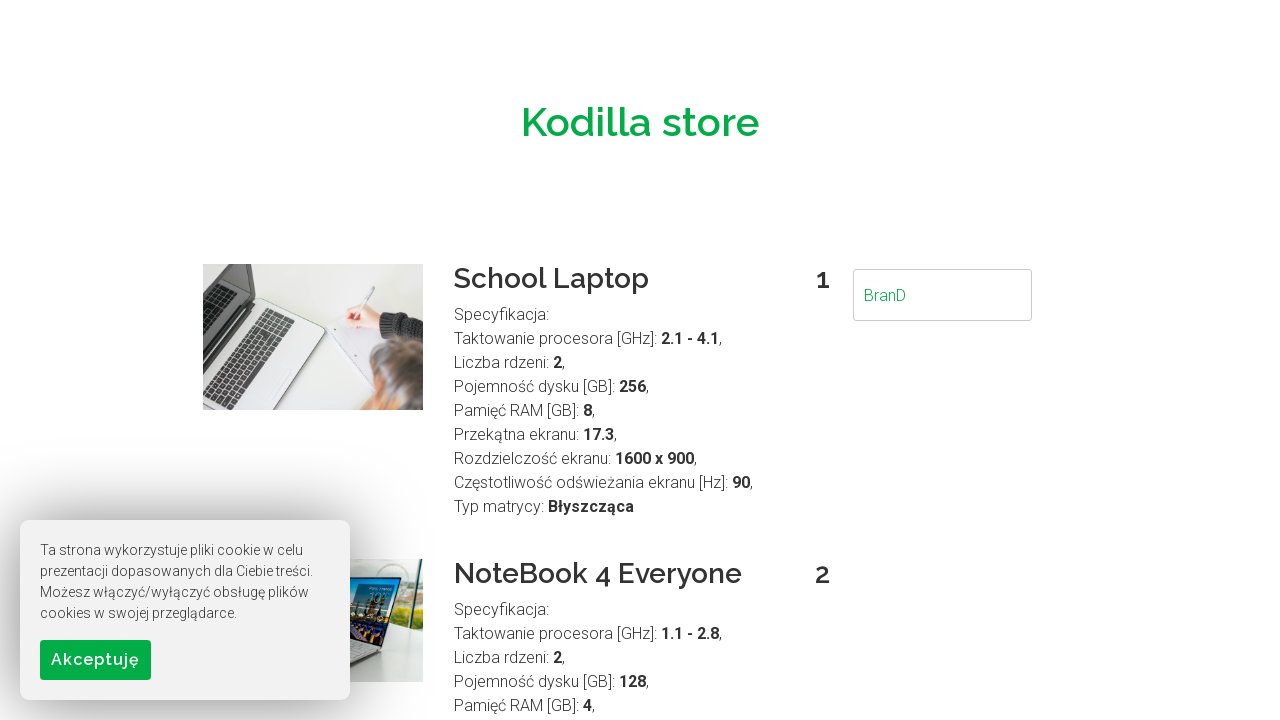

Pressed Enter to search for 'BranD' on #searchField
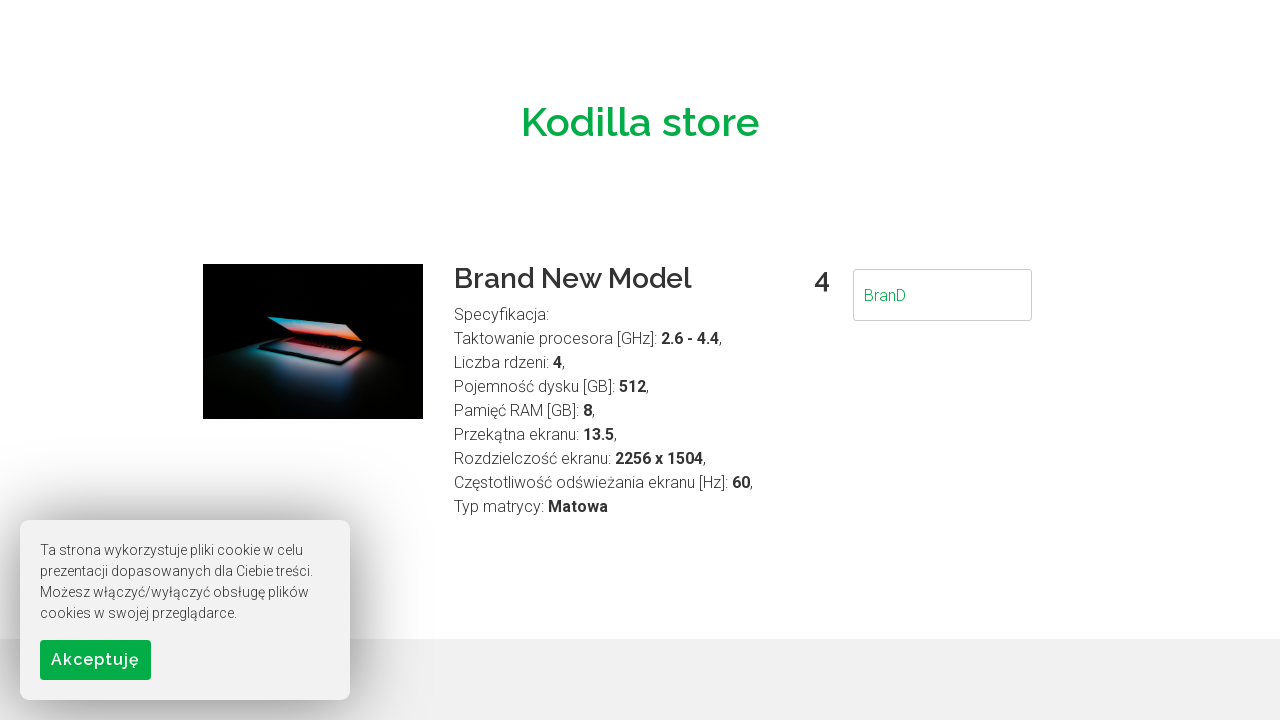

Waited 2 seconds for search results to load
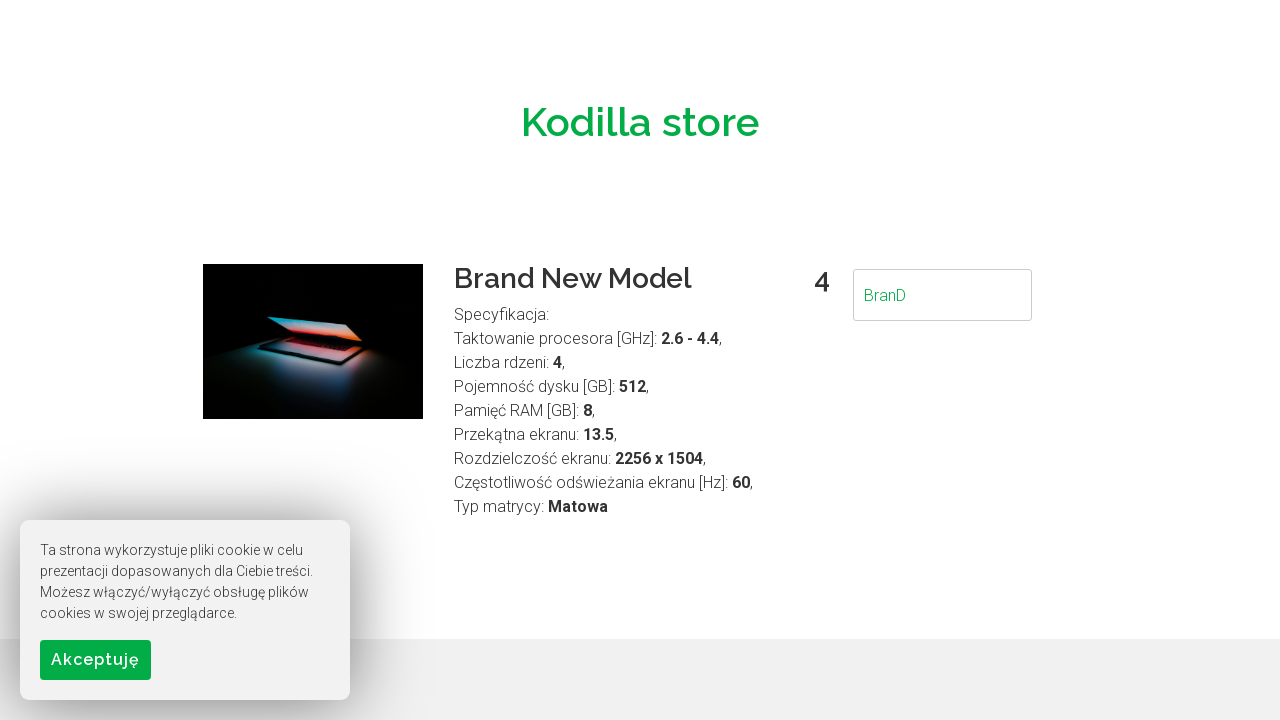

Cleared search field on #searchField
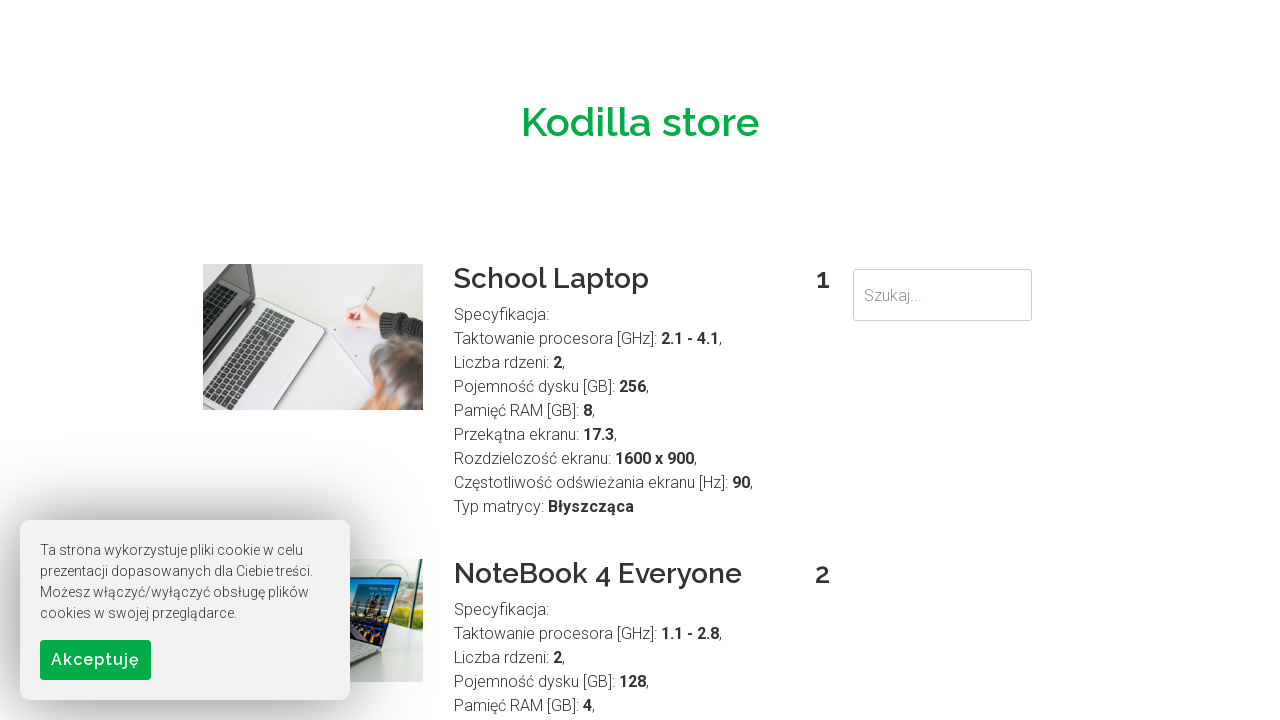

Filled search field with uppercase 'BUSINESS' on #searchField
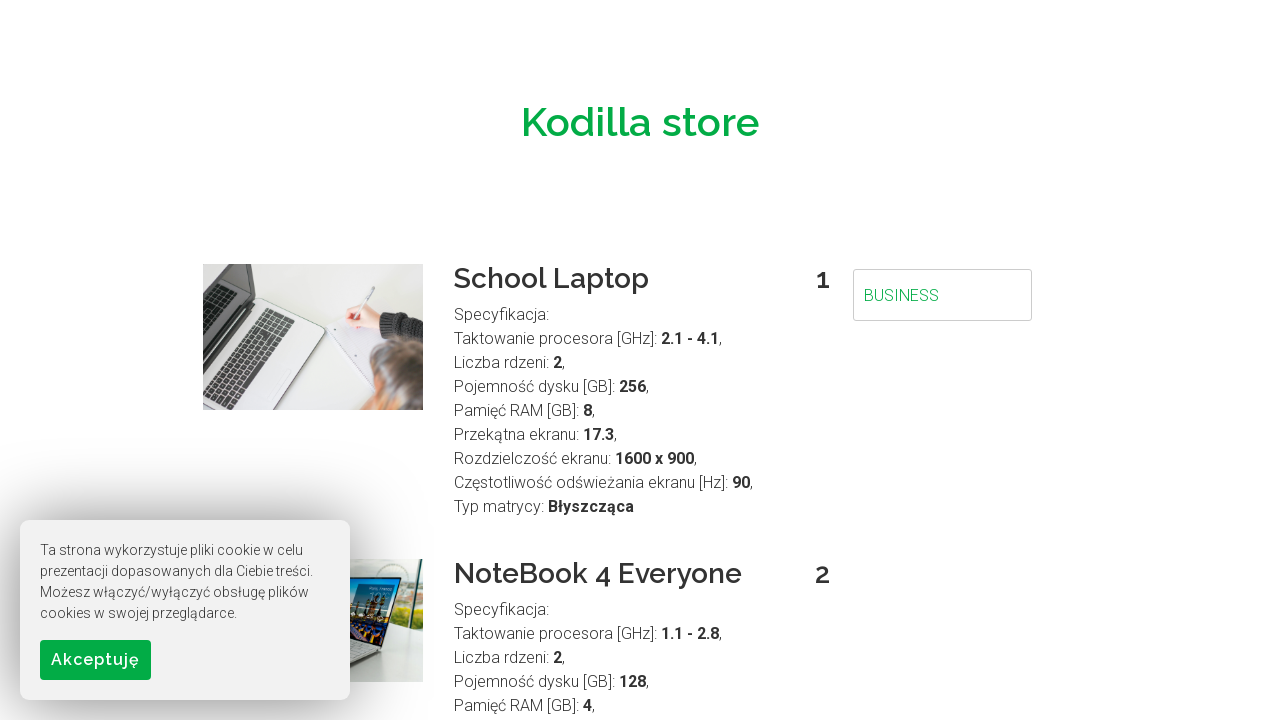

Pressed Enter to search for 'BUSINESS' on #searchField
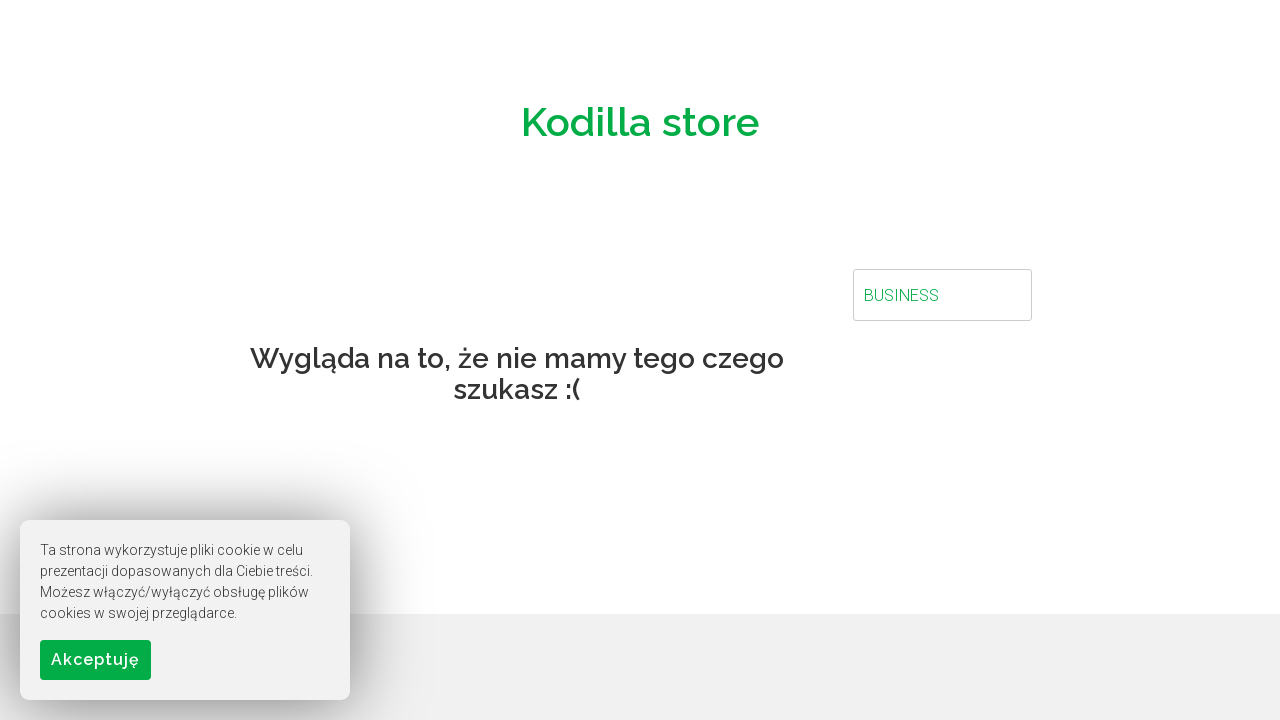

Waited 2 seconds for search results to load
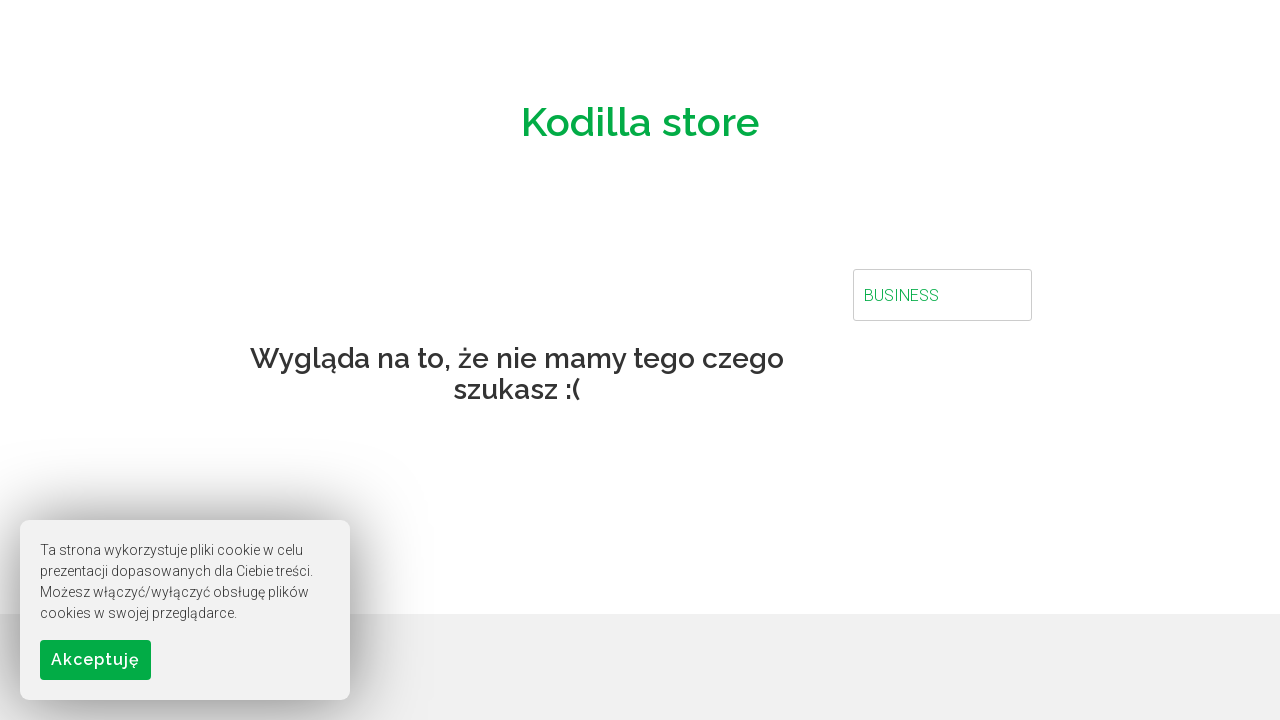

Cleared search field on #searchField
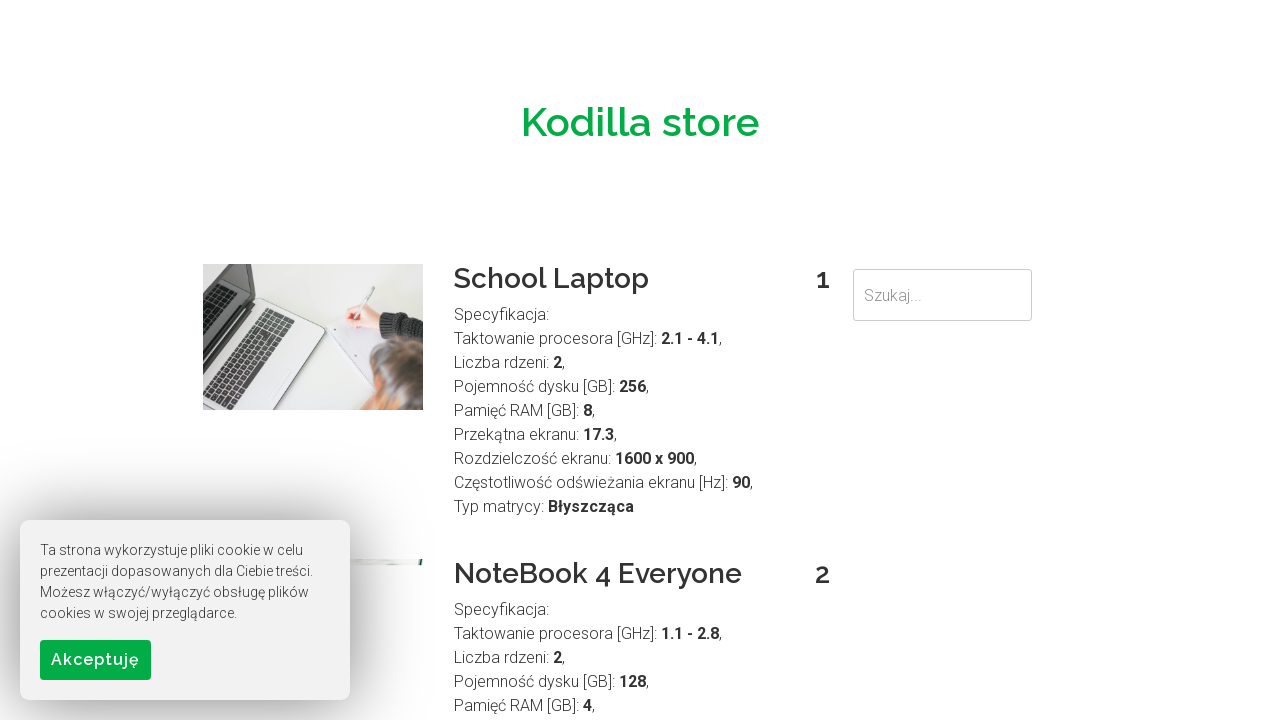

Filled search field with mixed case 'GAmiNG' on #searchField
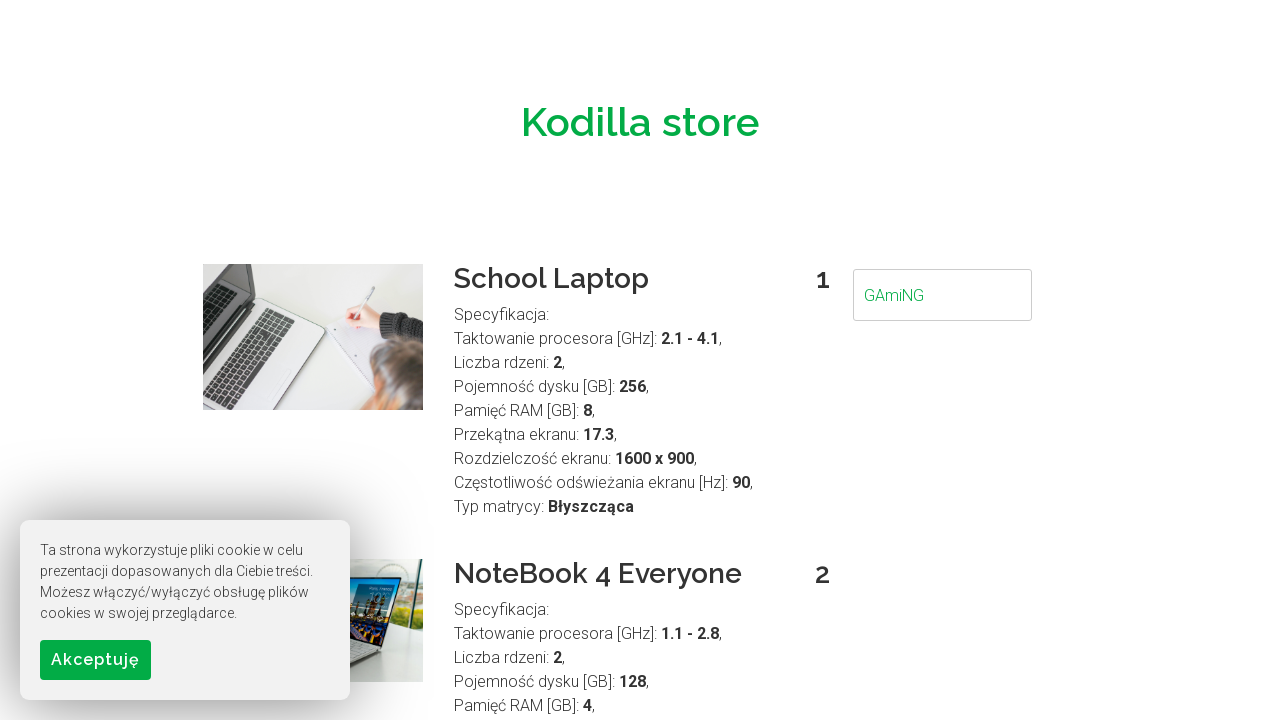

Pressed Enter to search for 'GAmiNG' on #searchField
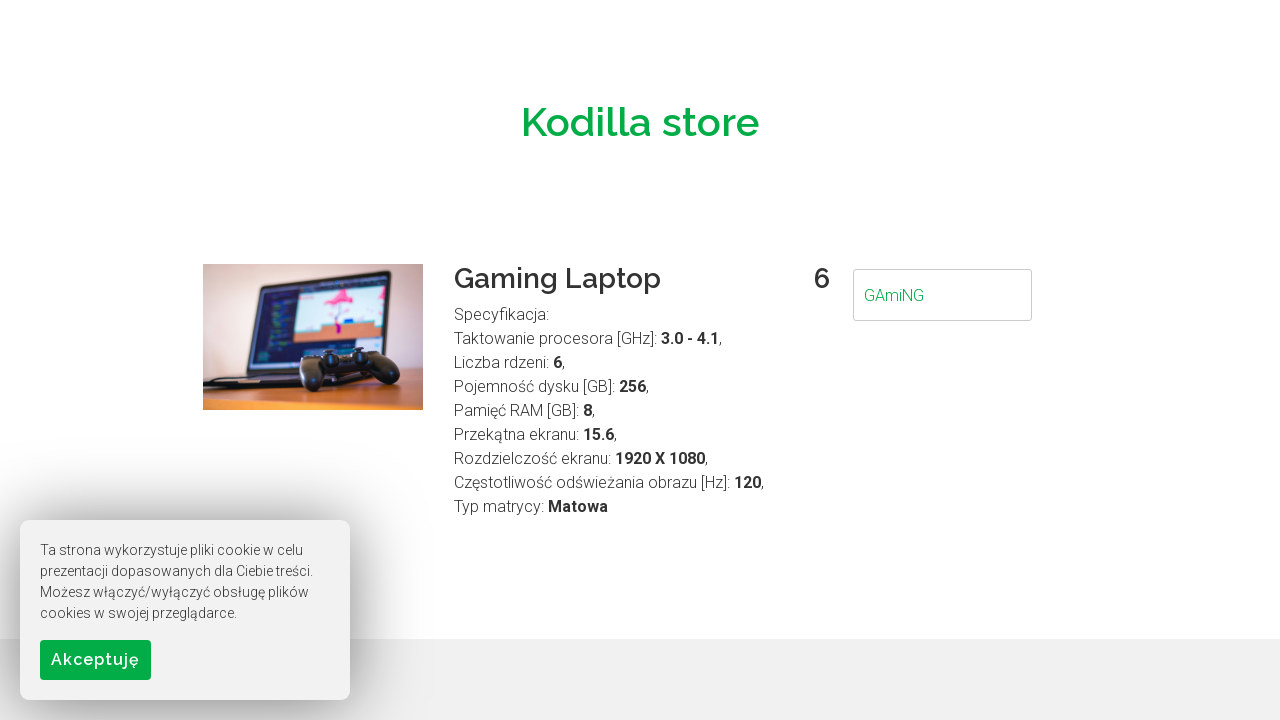

Waited 2 seconds for search results to load
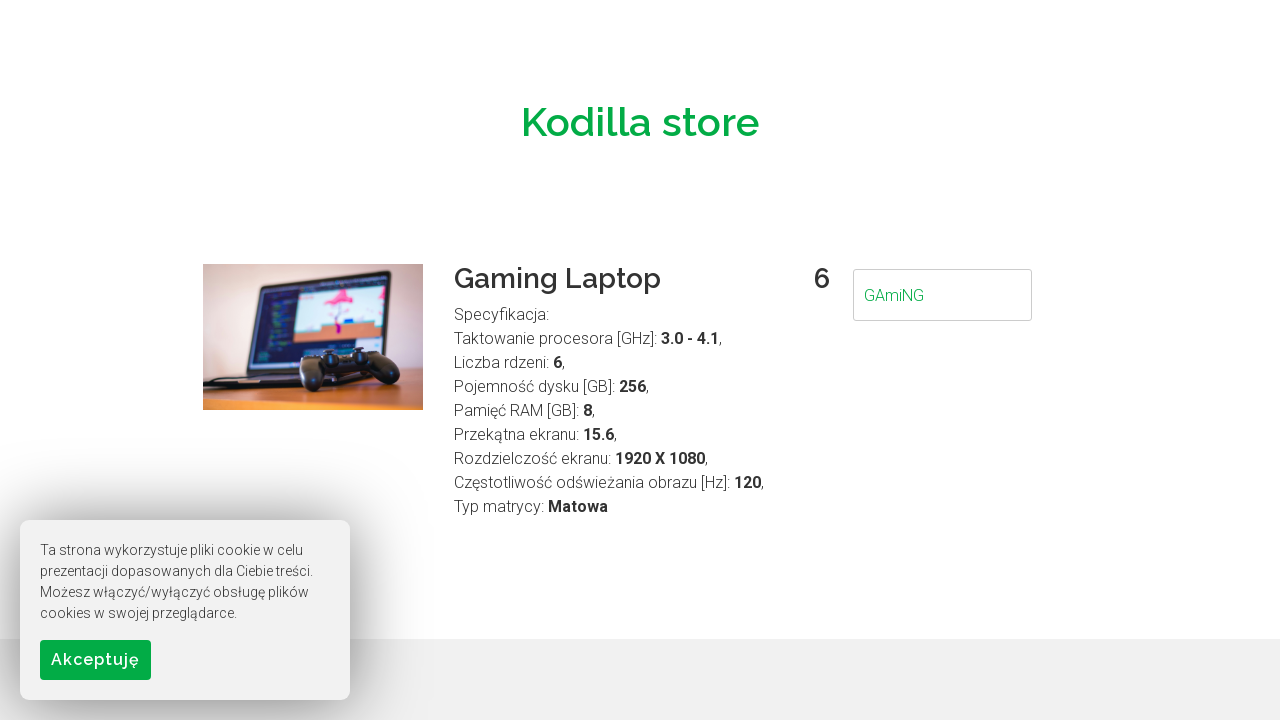

Cleared search field on #searchField
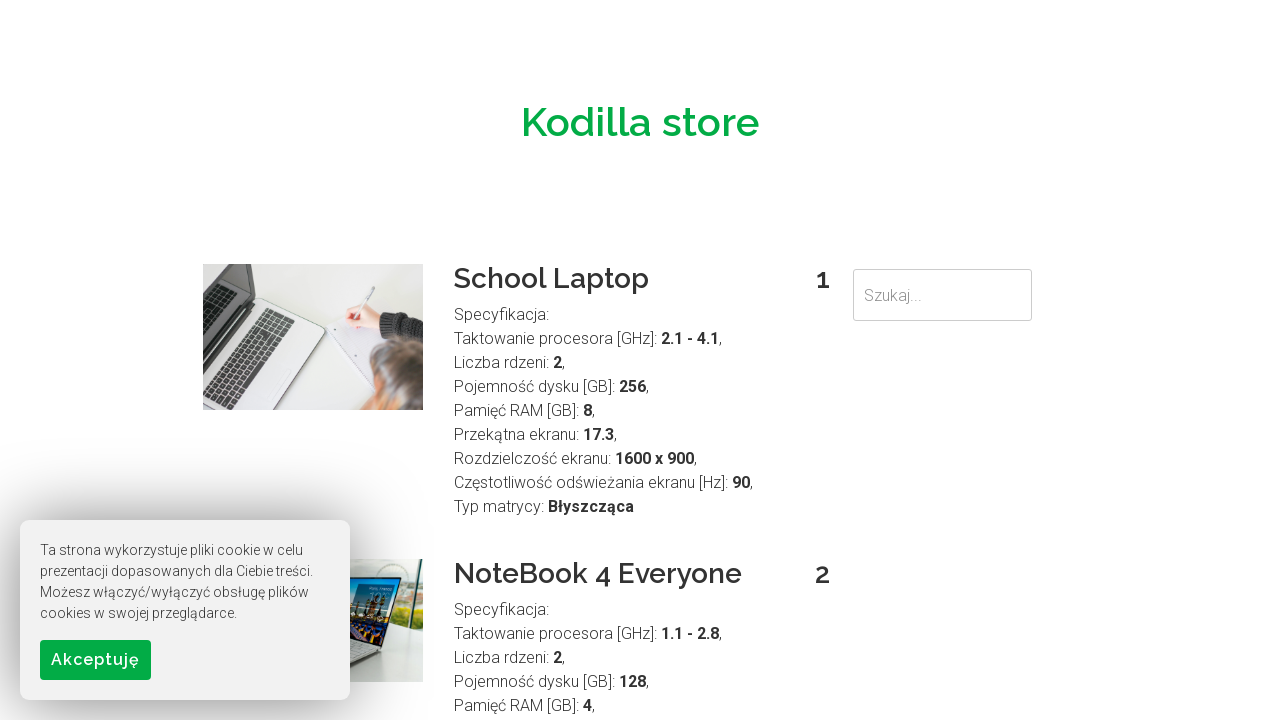

Filled search field with mixed case 'POWERFUl' on #searchField
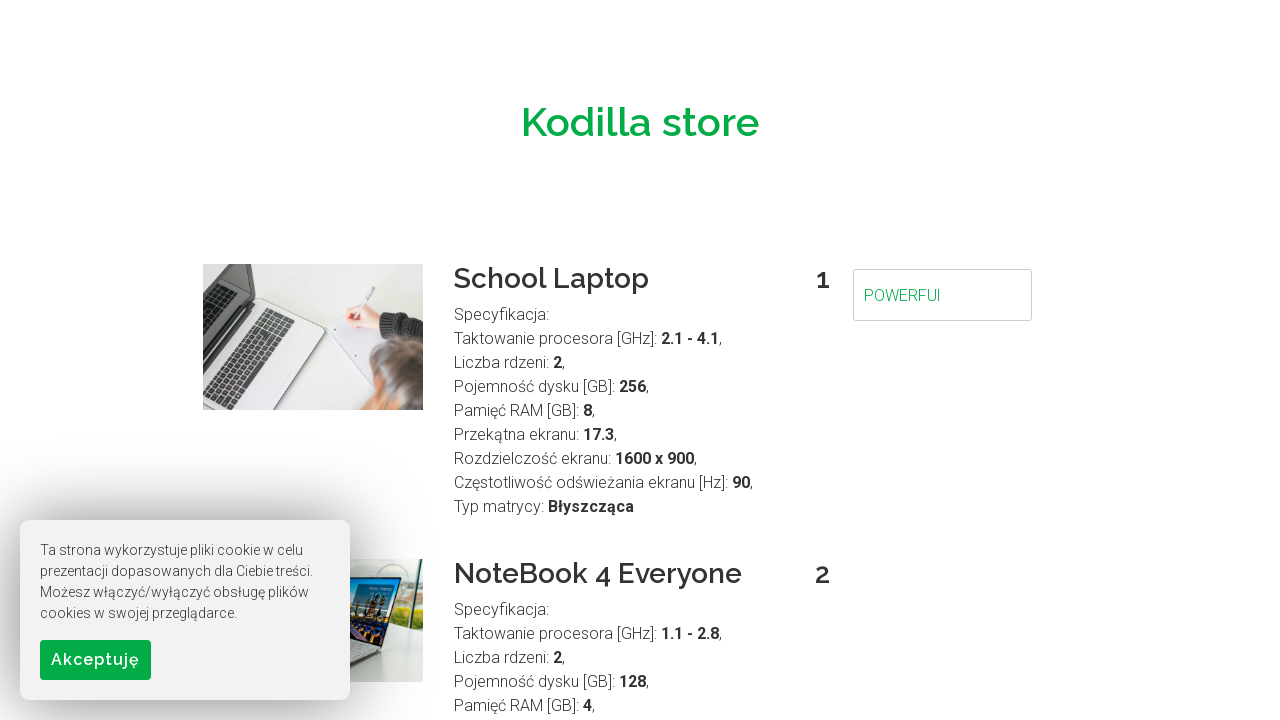

Pressed Enter to search for 'POWERFUl' on #searchField
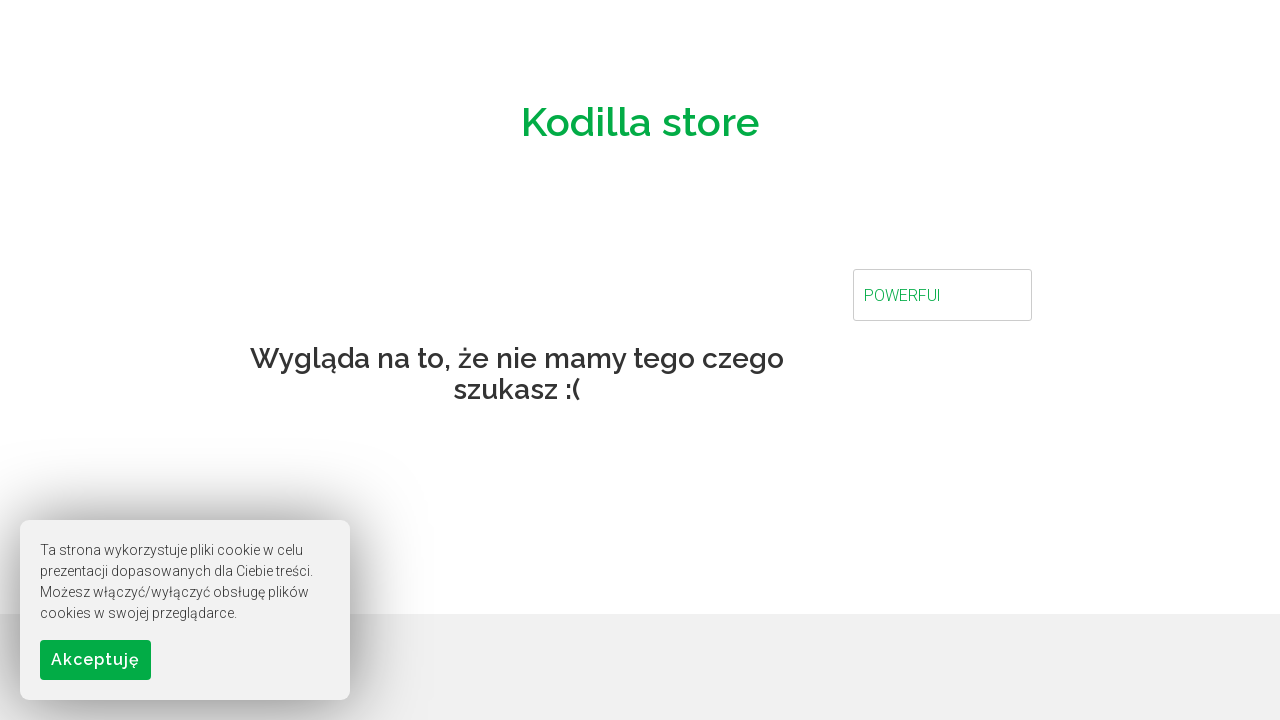

Waited 2 seconds for search results to load
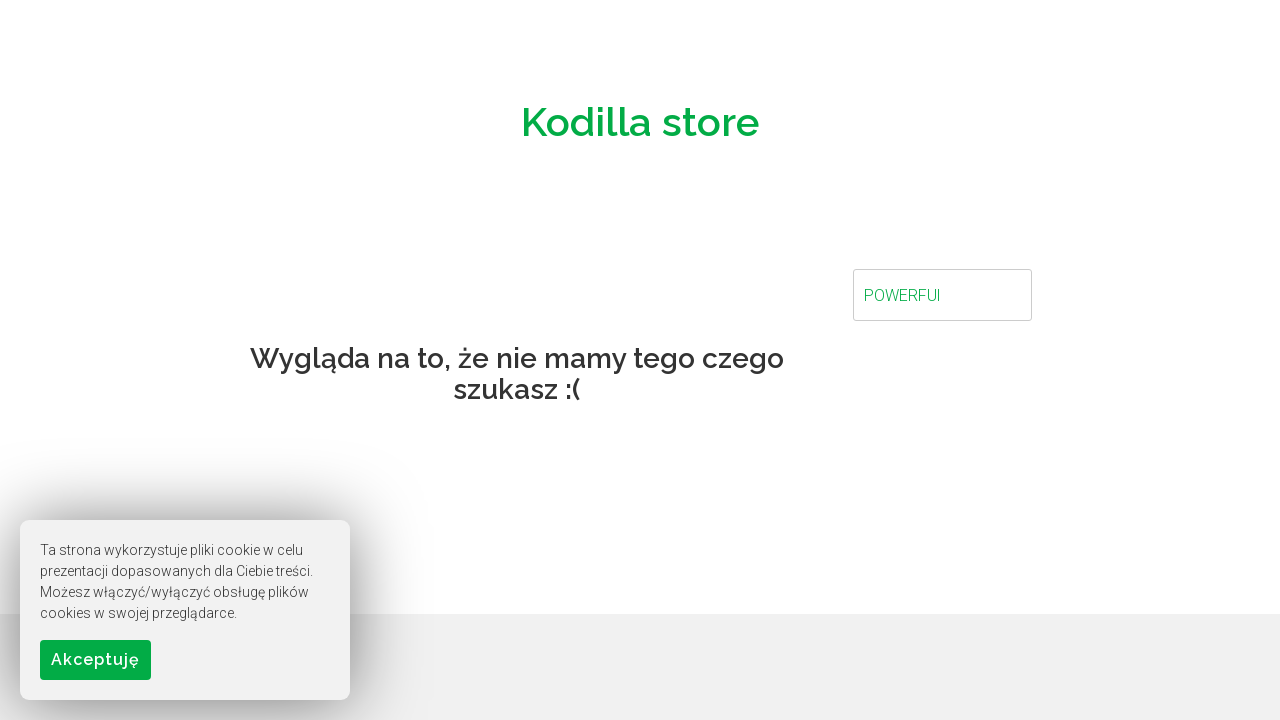

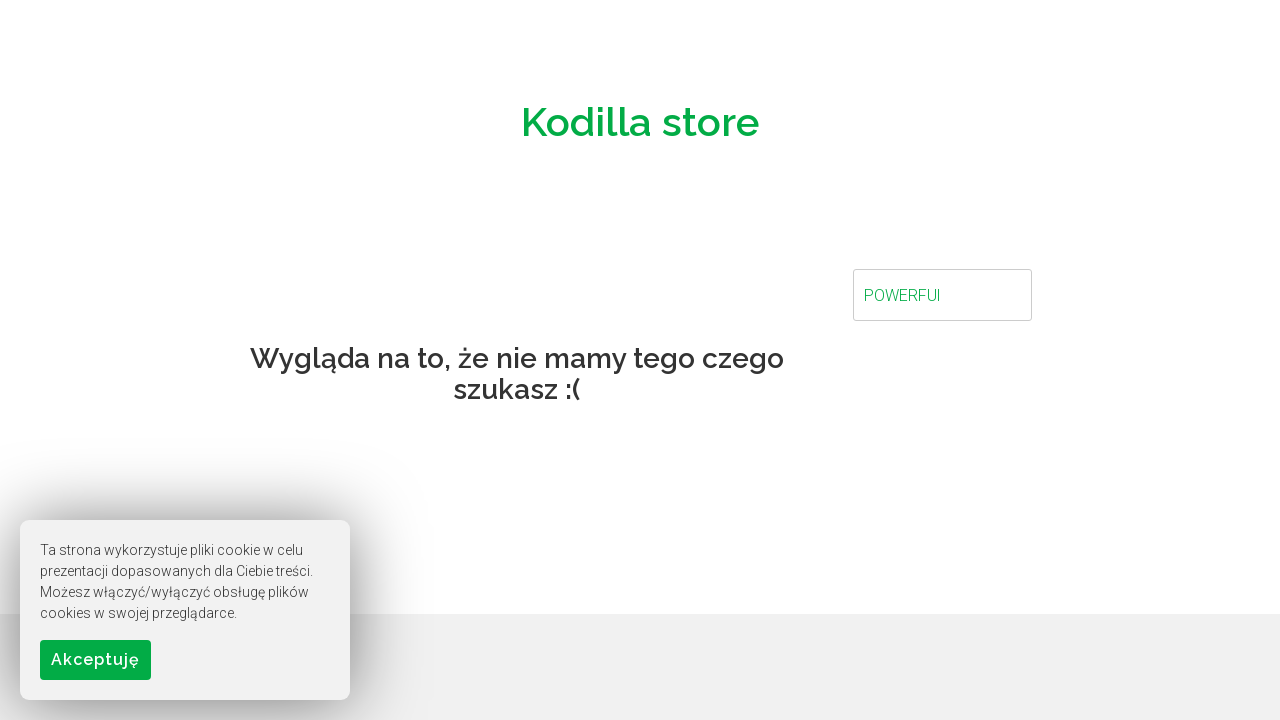